Tests product table pagination by navigating through pages and searching for a specific product name to retrieve its price

Starting URL: https://testautomationpractice.blogspot.com/

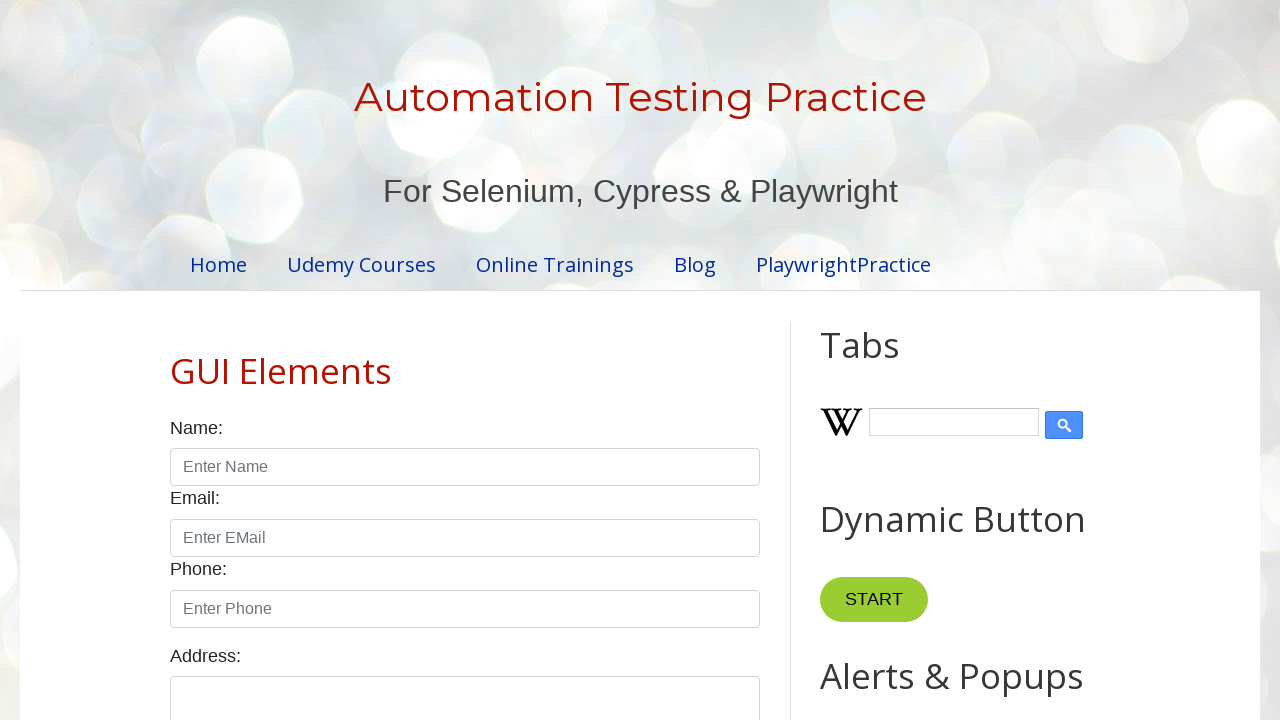

Pagination elements loaded
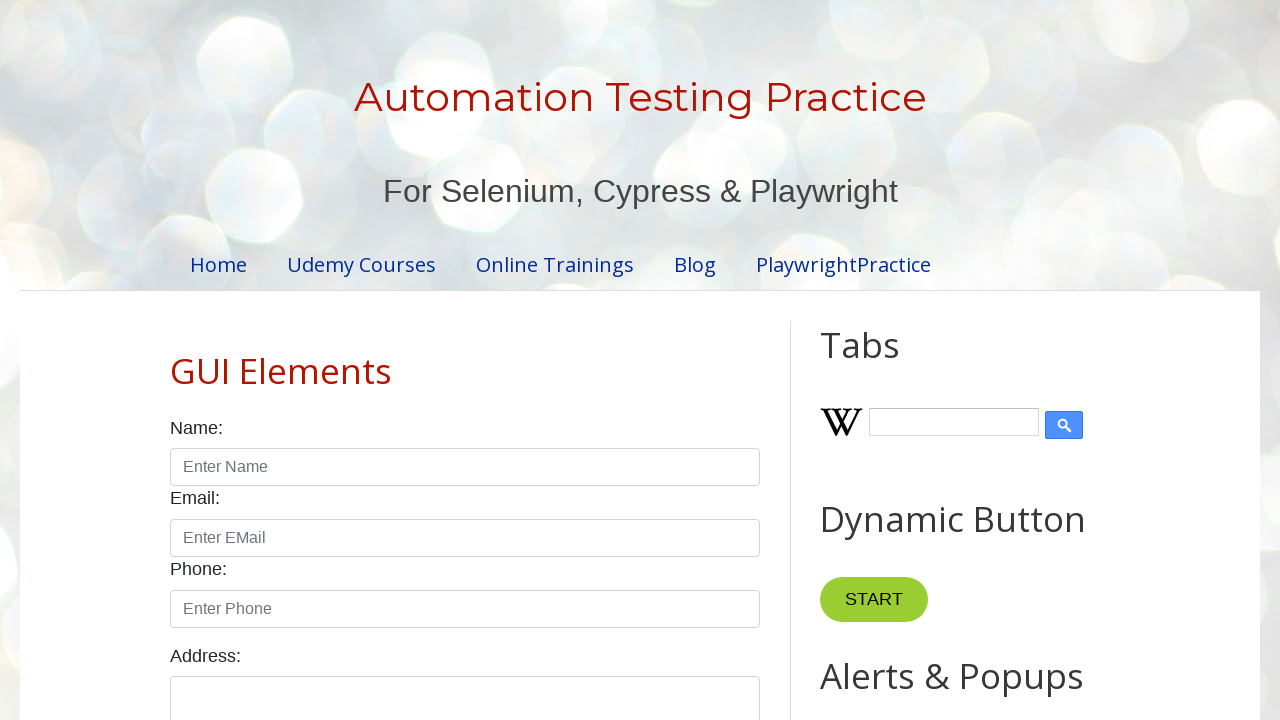

Retrieved all pagination items
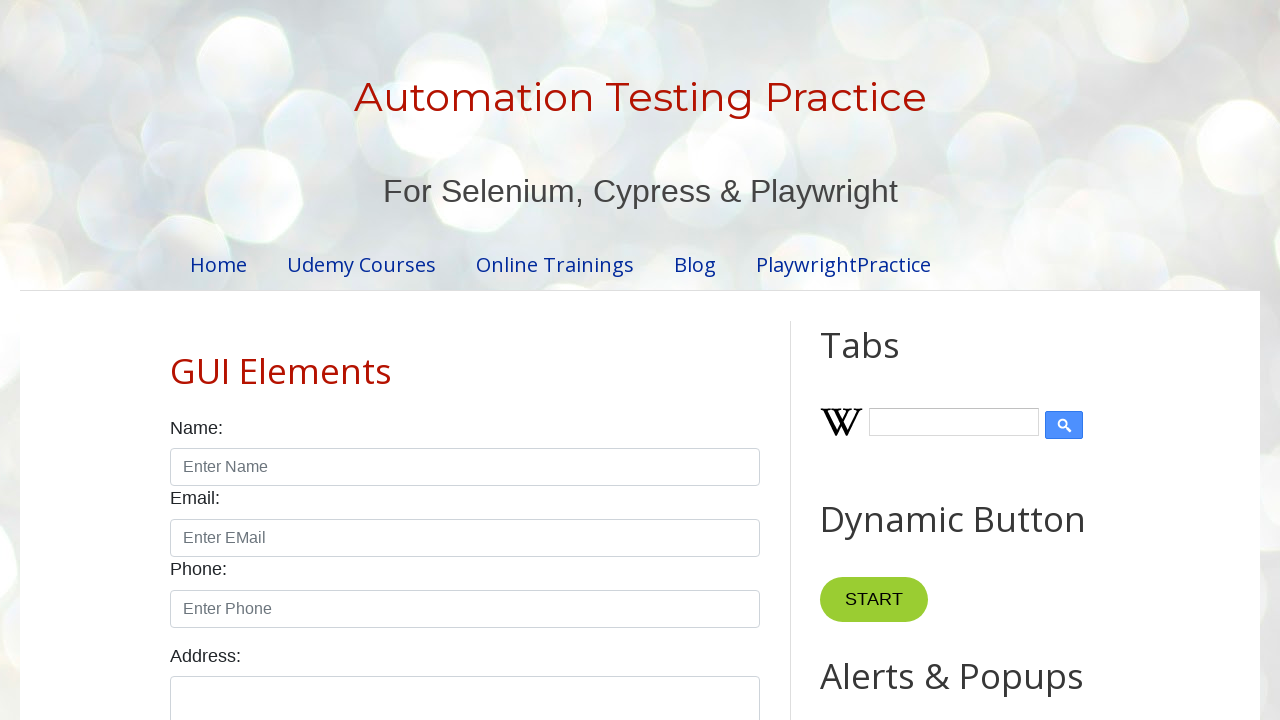

Determined total page count: 4
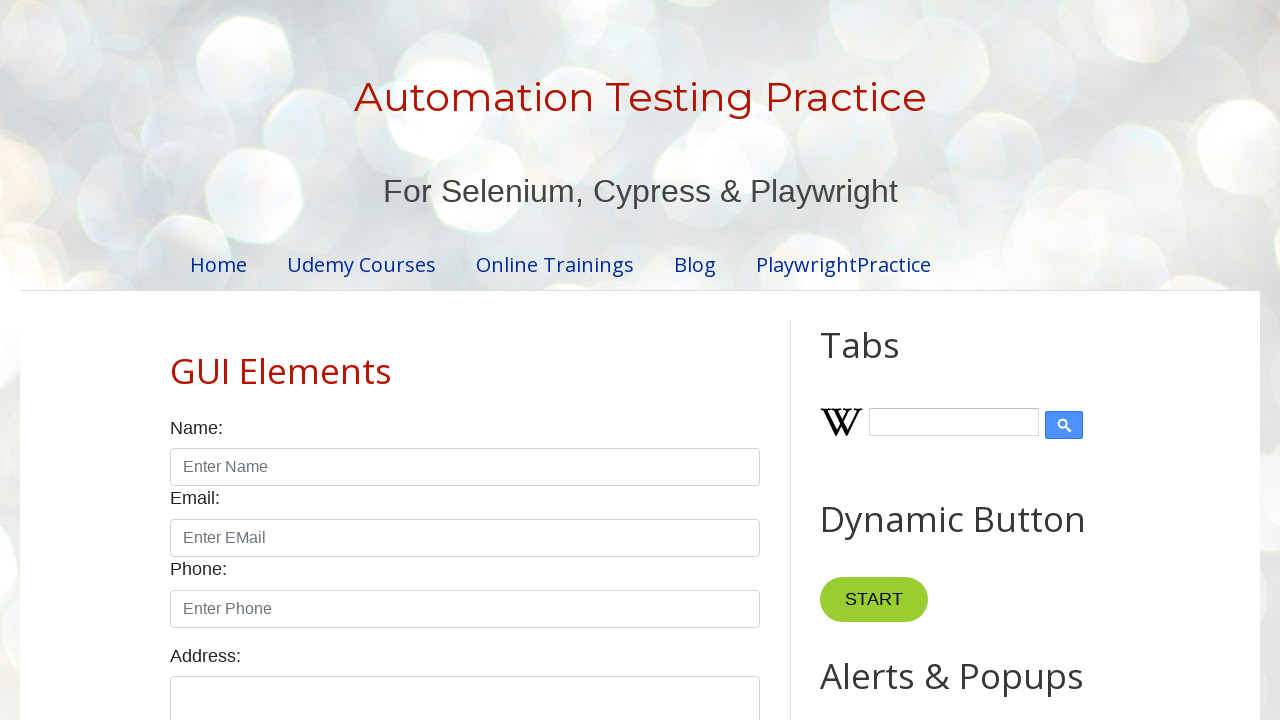

Clicked pagination link for page 1 at (416, 361) on xpath=//*[@id='pagination']/li[1]/a
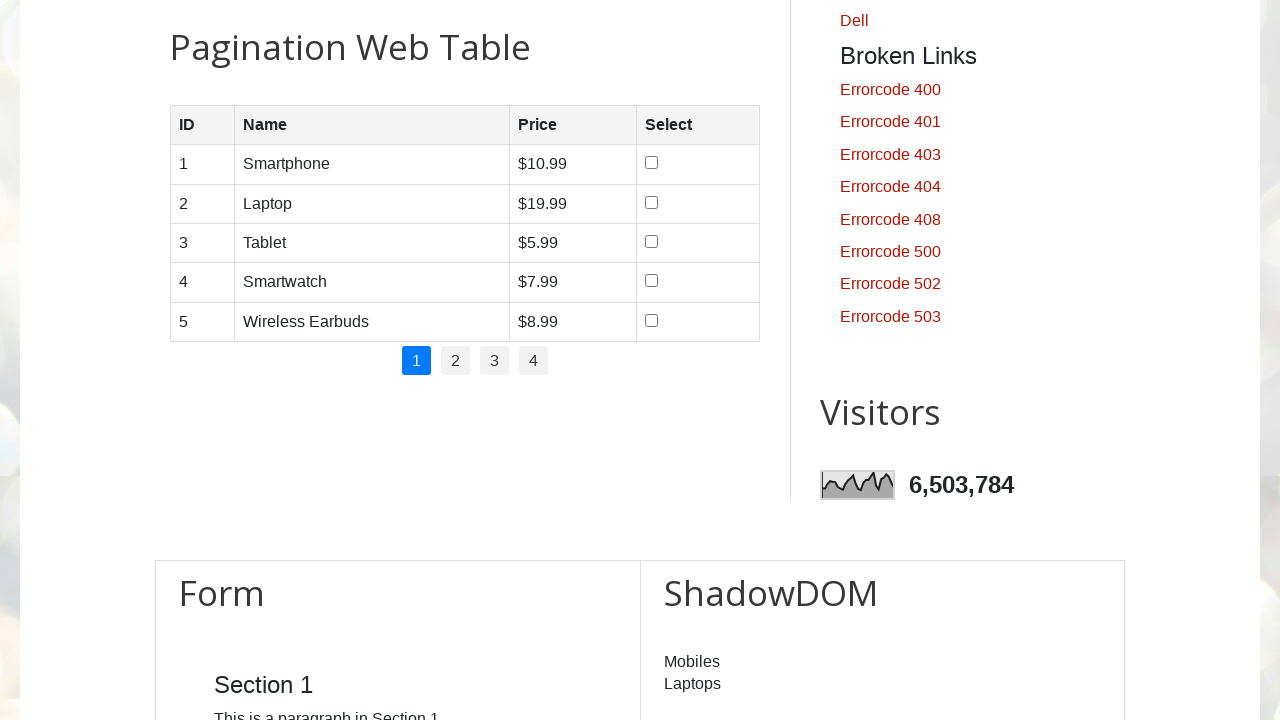

Product table loaded on page 1
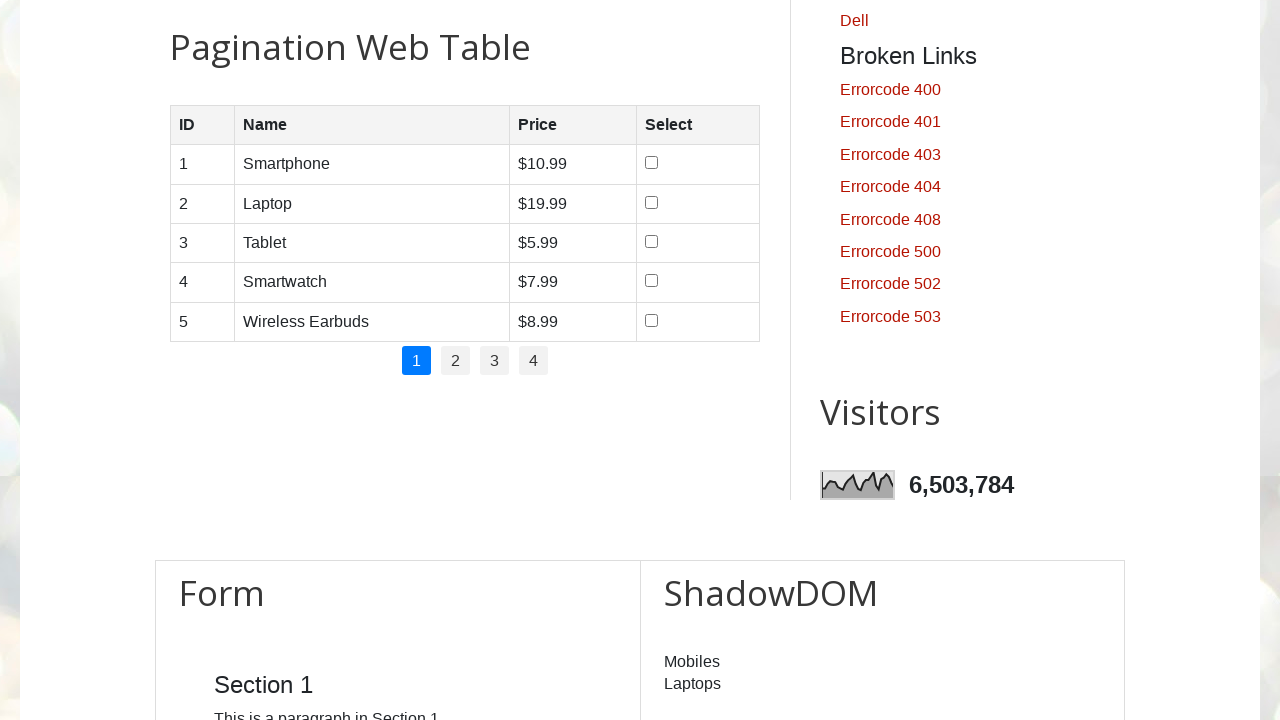

Retrieved all product rows on page 1
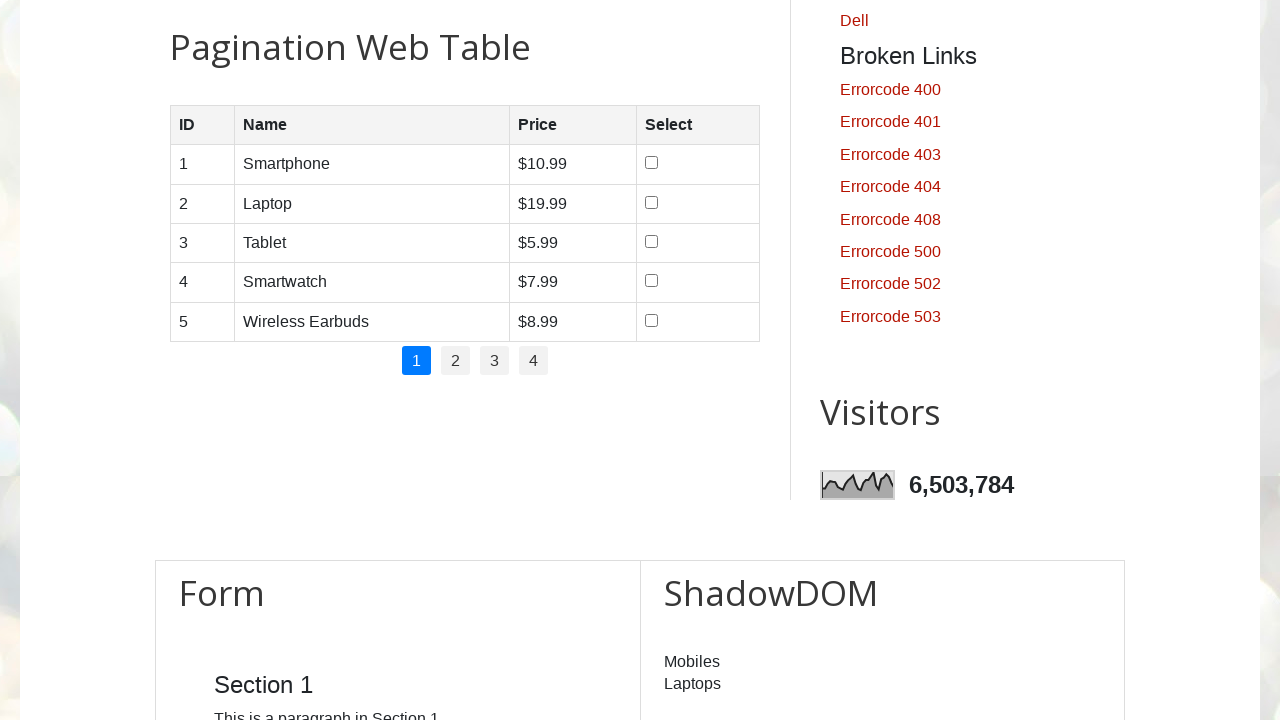

Determined row count on page 1: 5
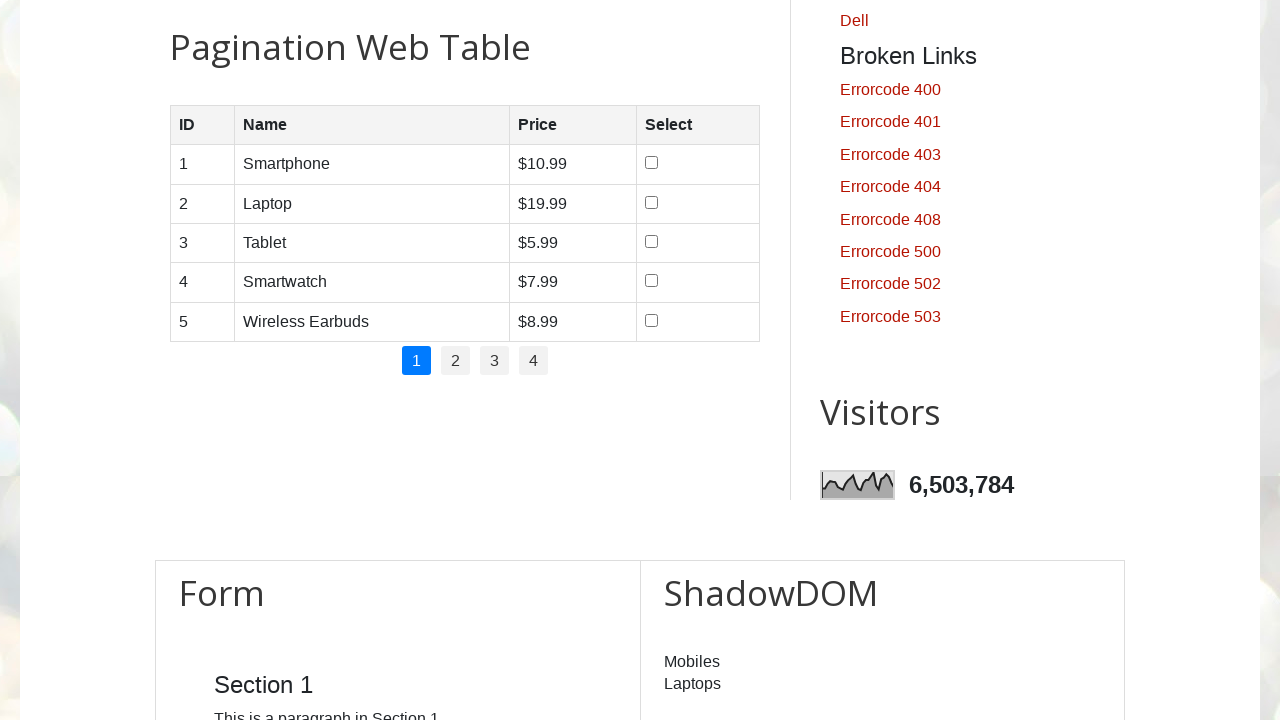

Retrieved product name from row 1: Smartphone
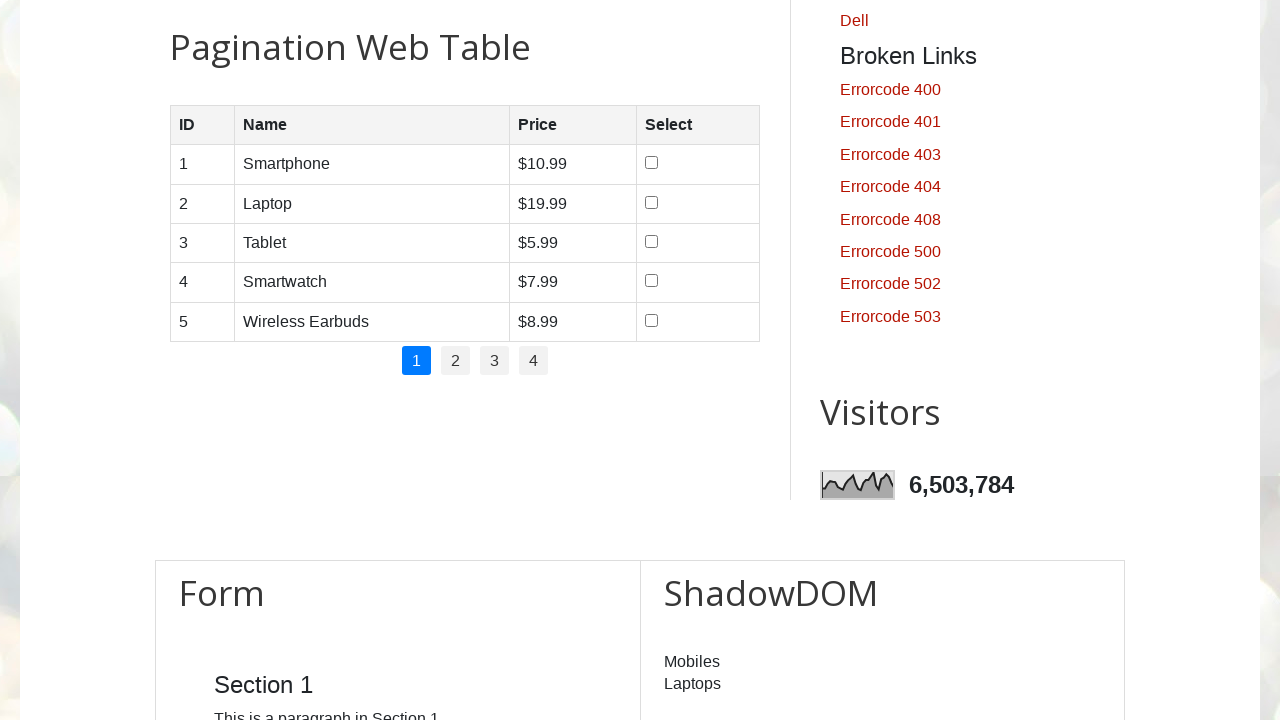

Retrieved product name from row 2: Laptop
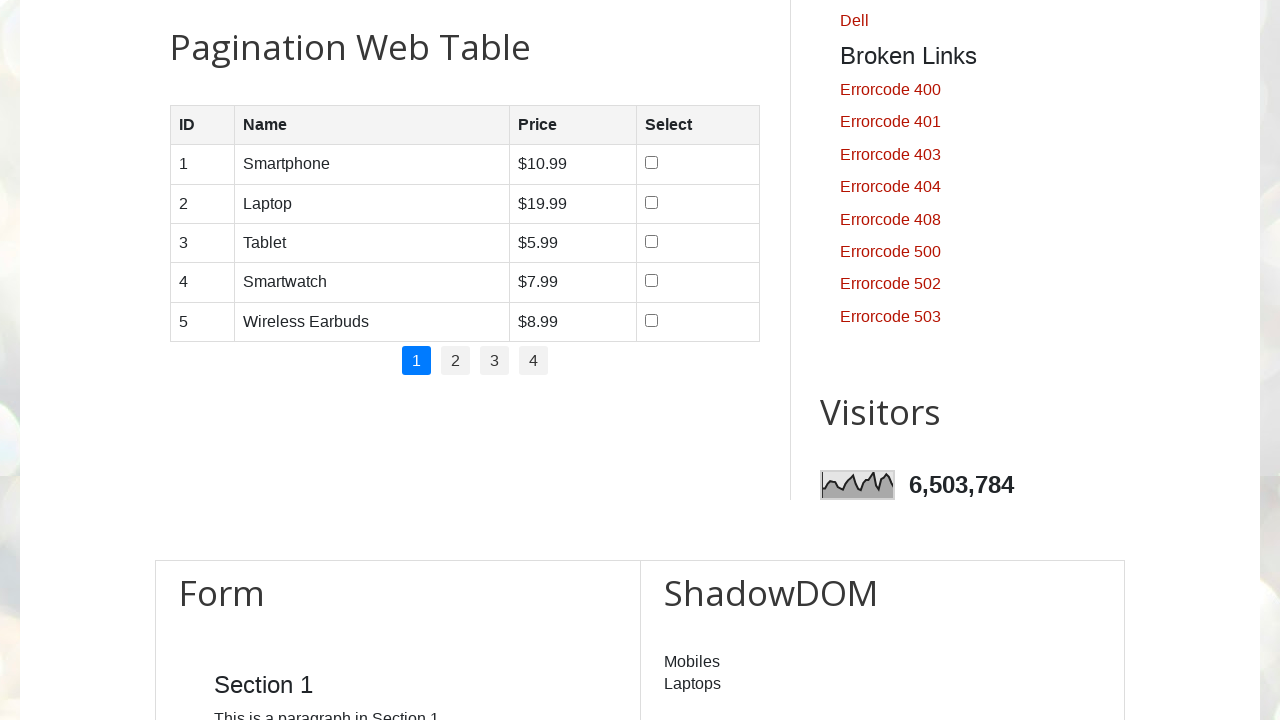

Retrieved product name from row 3: Tablet 
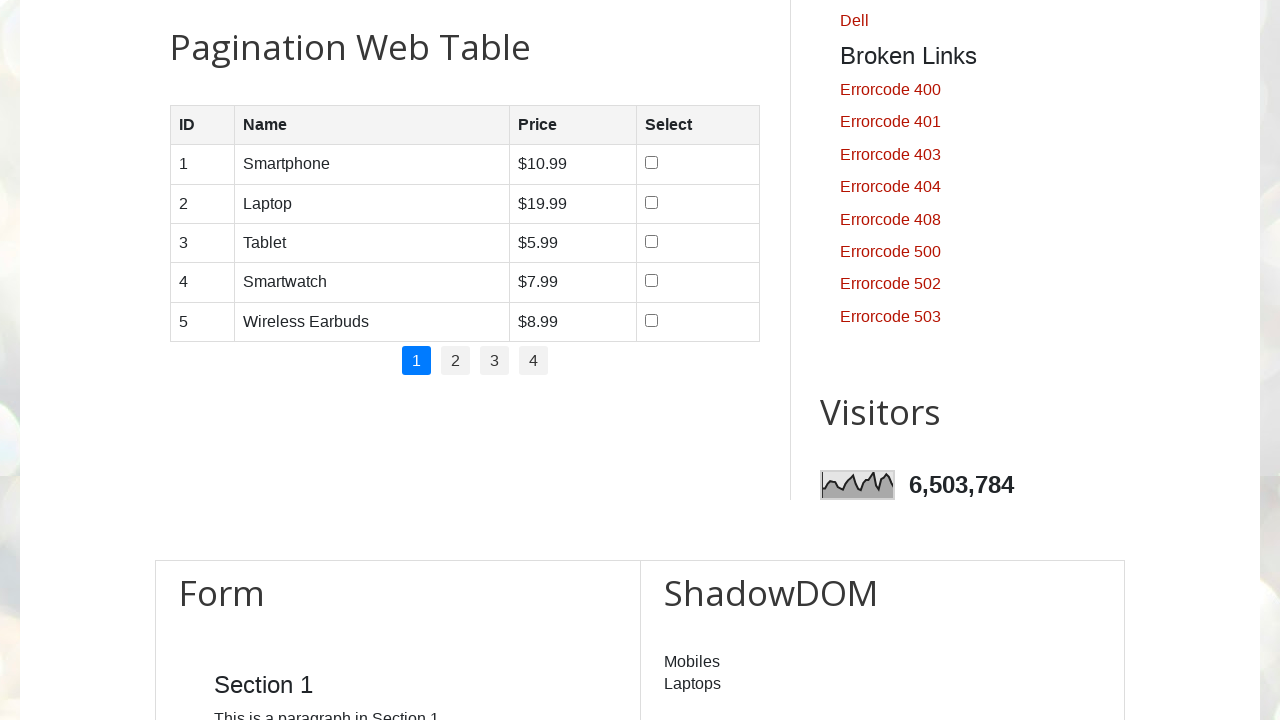

Retrieved product name from row 4: Smartwatch
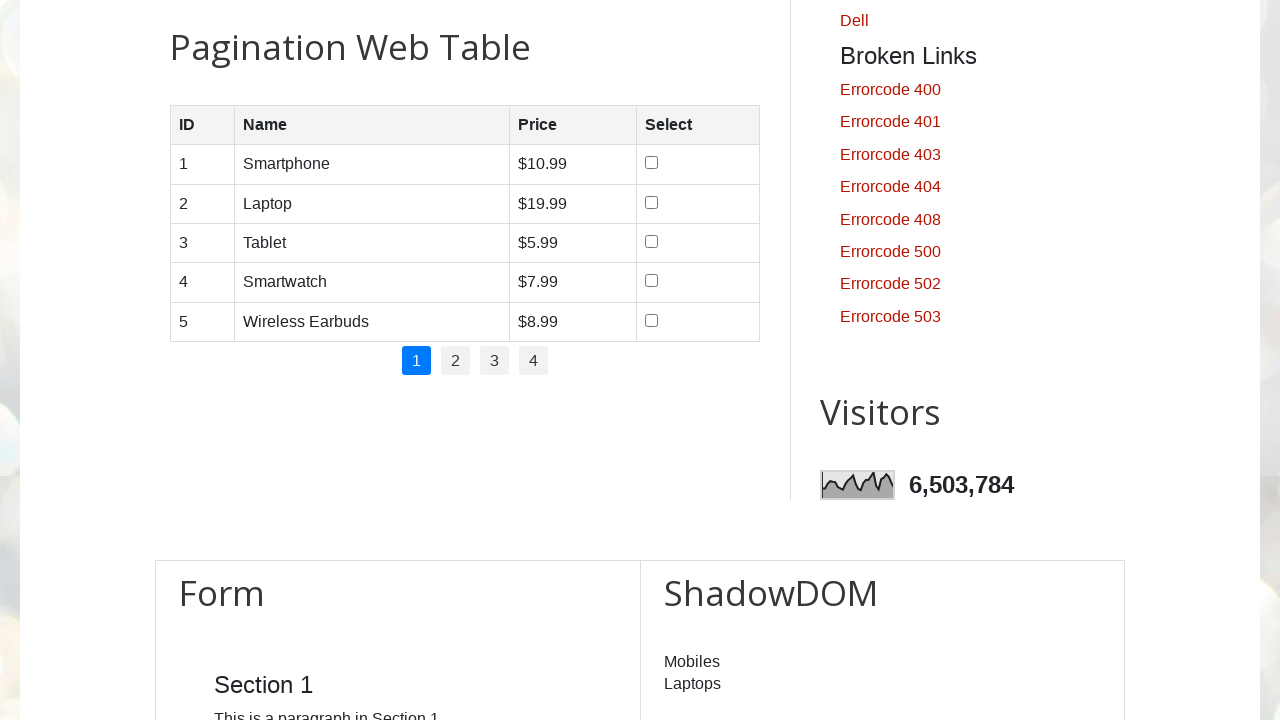

Retrieved product name from row 5: Wireless Earbuds
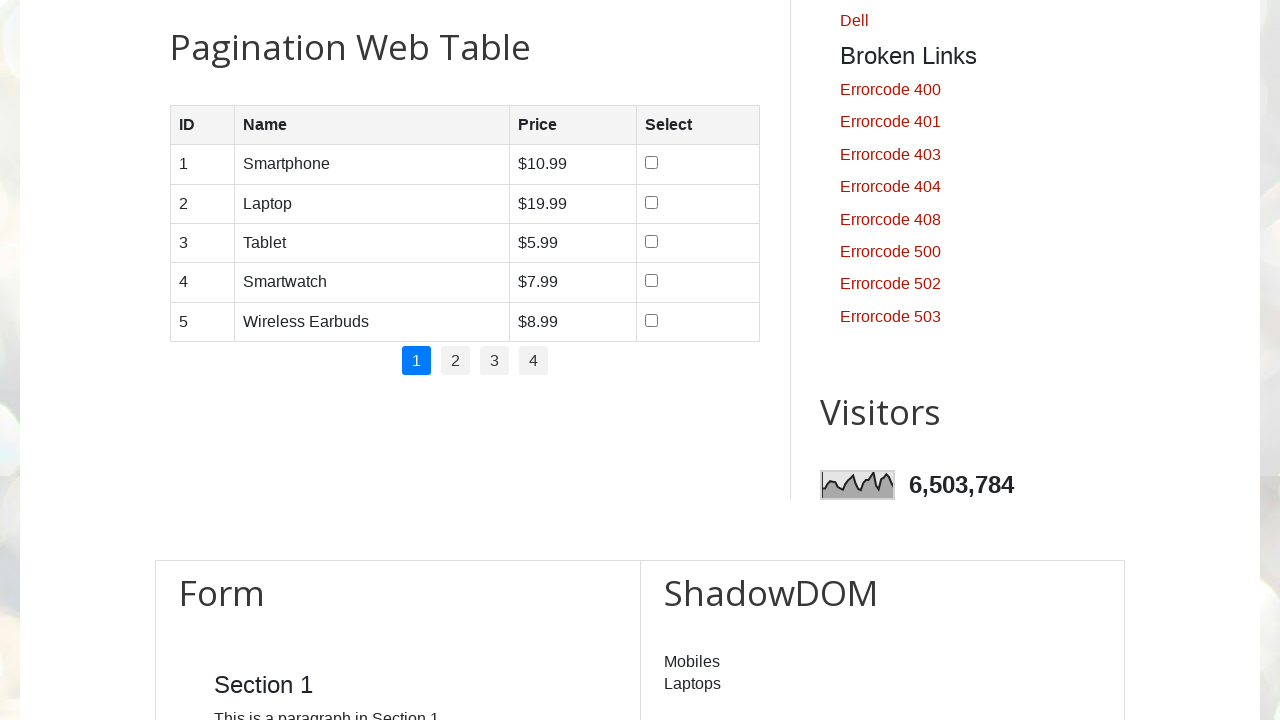

Clicked pagination link for page 2 at (456, 361) on xpath=//*[@id='pagination']/li[2]/a
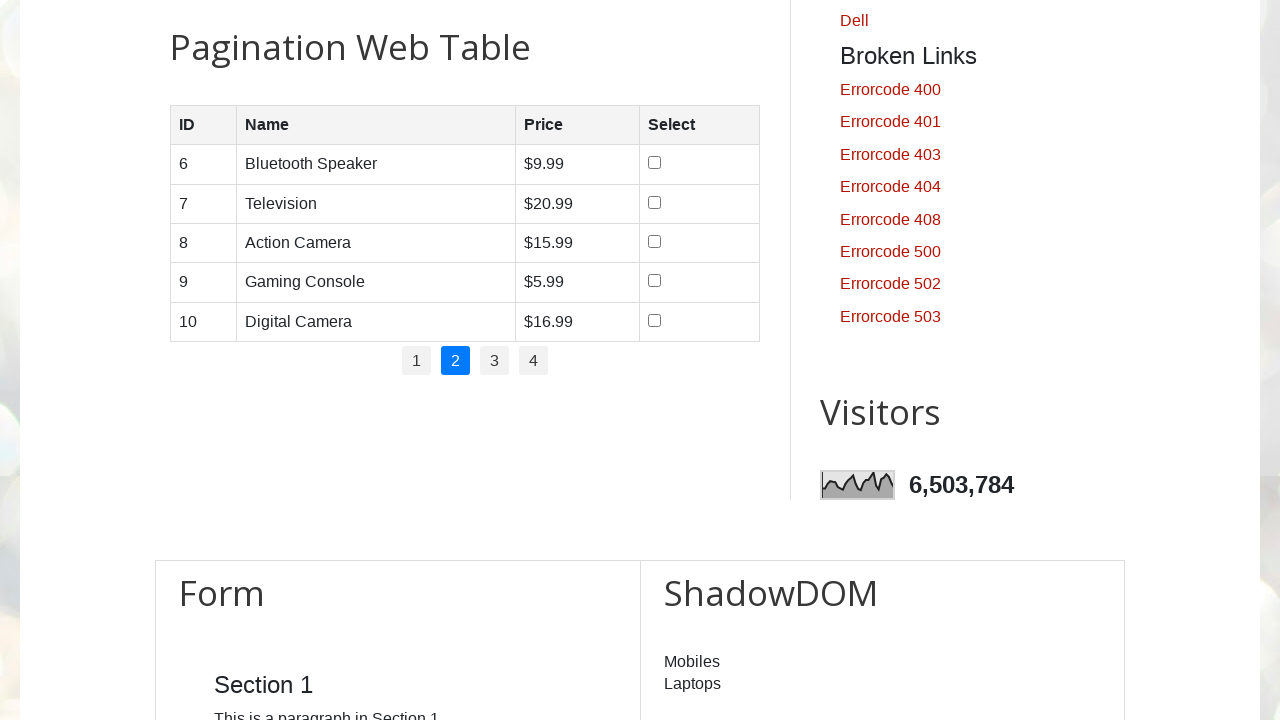

Product table loaded on page 2
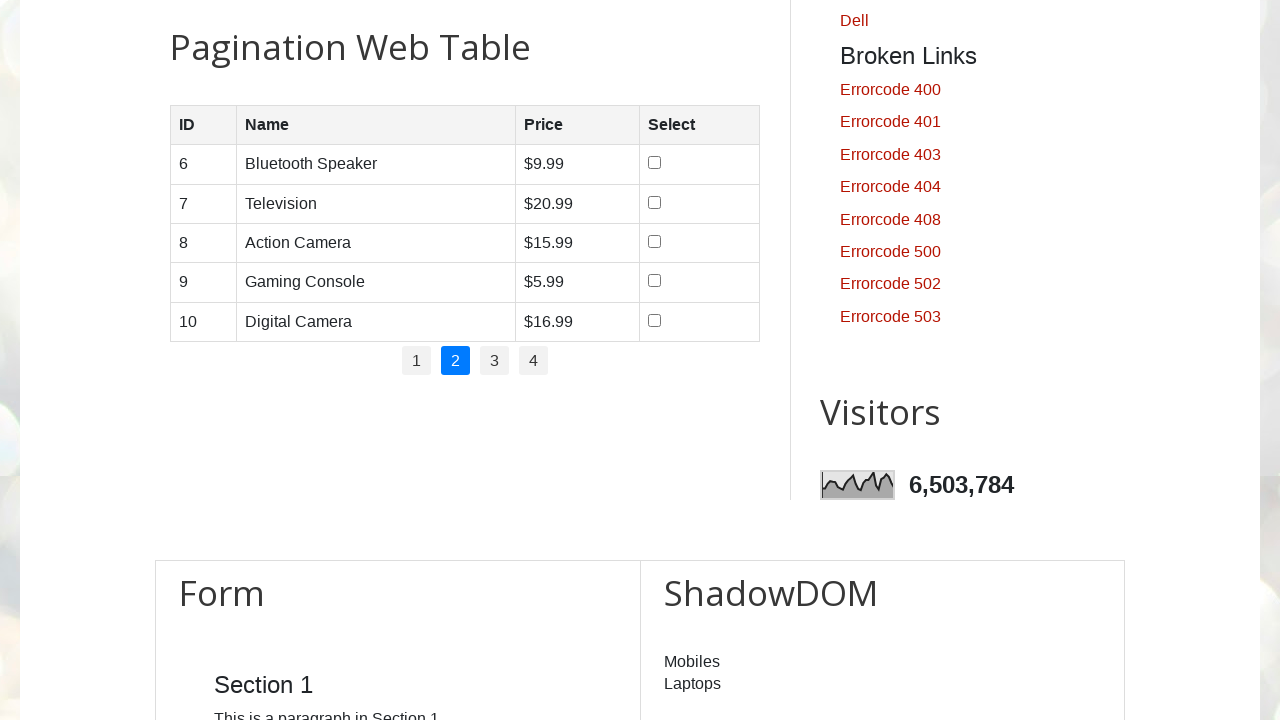

Retrieved all product rows on page 2
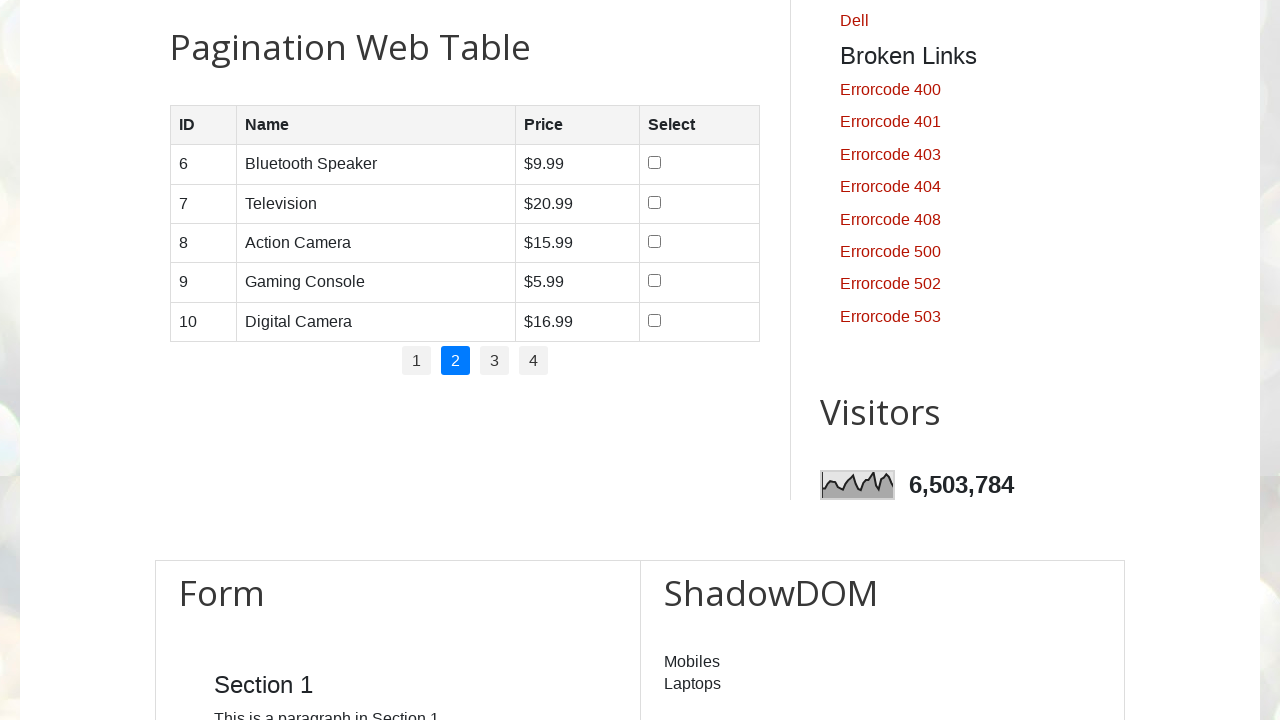

Determined row count on page 2: 5
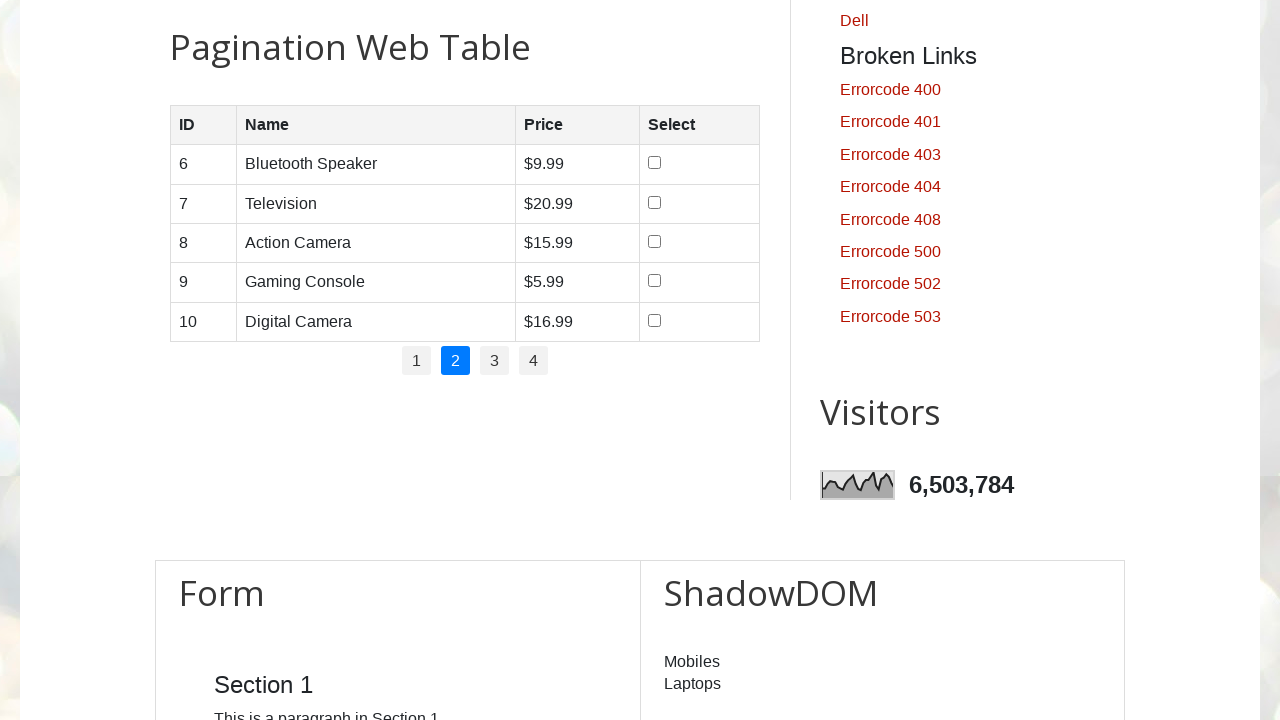

Retrieved product name from row 1: Bluetooth Speaker
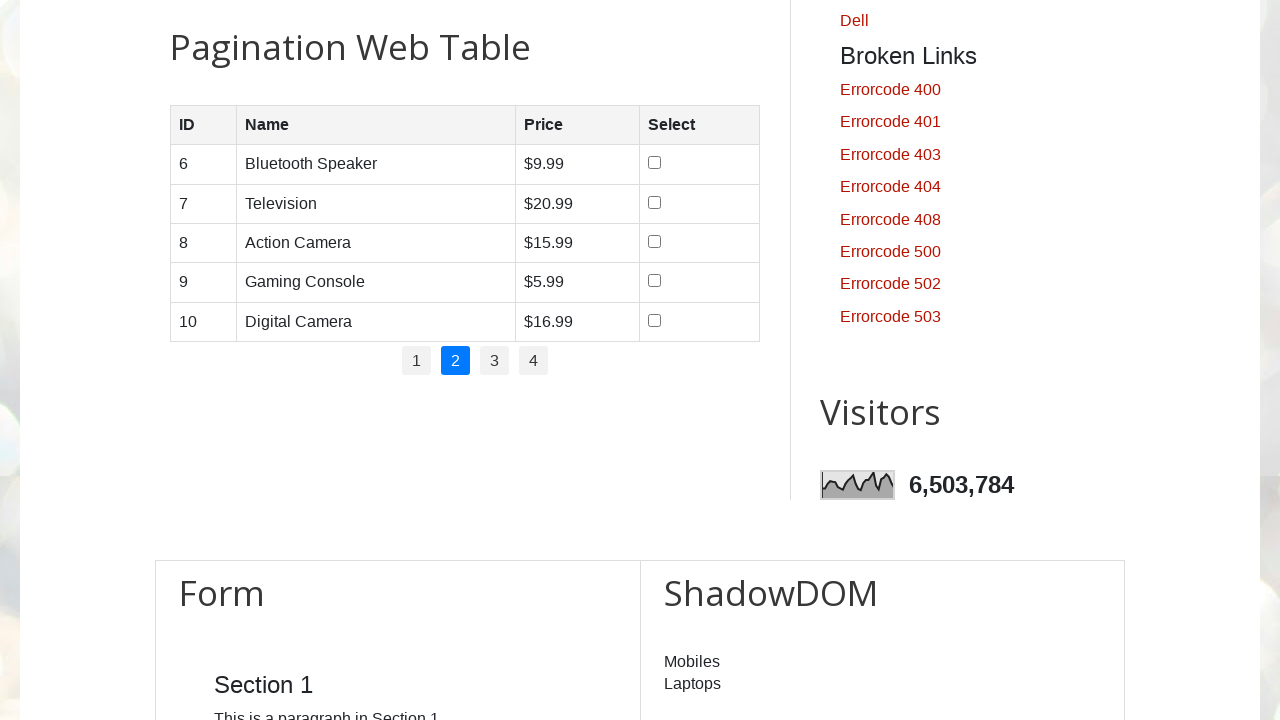

Retrieved product name from row 2: Television
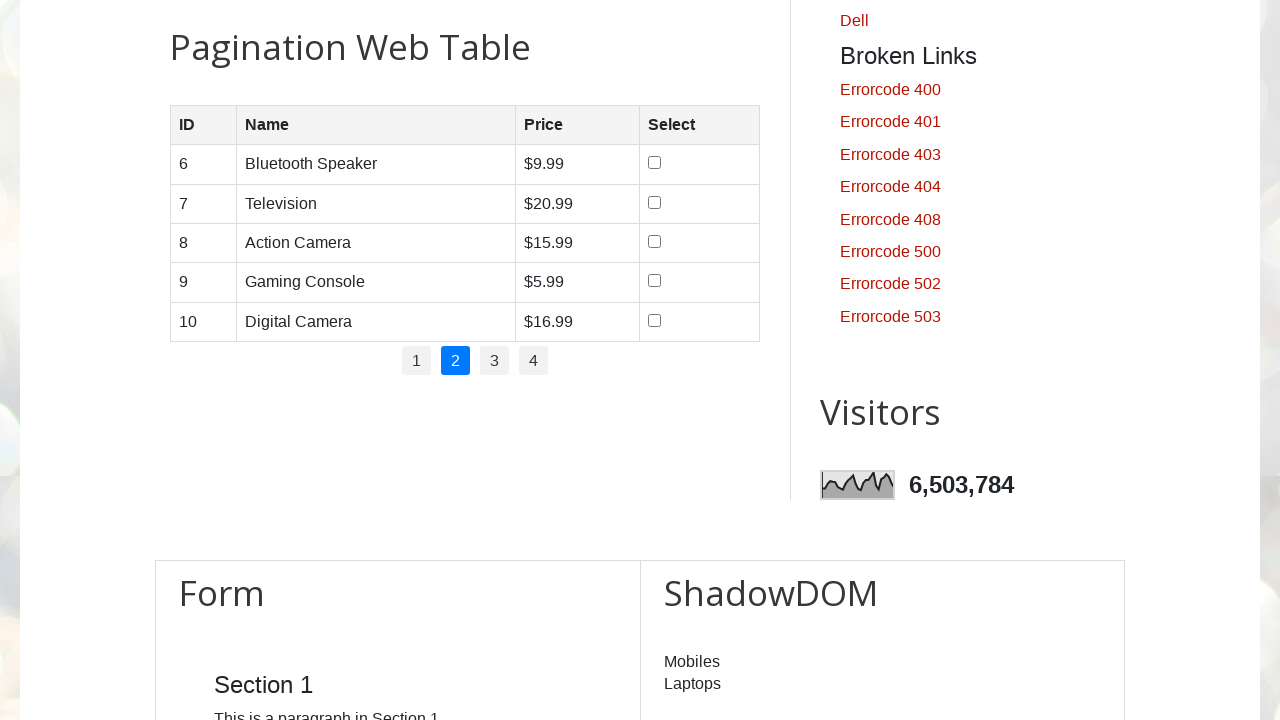

Retrieved product name from row 3: Action Camera
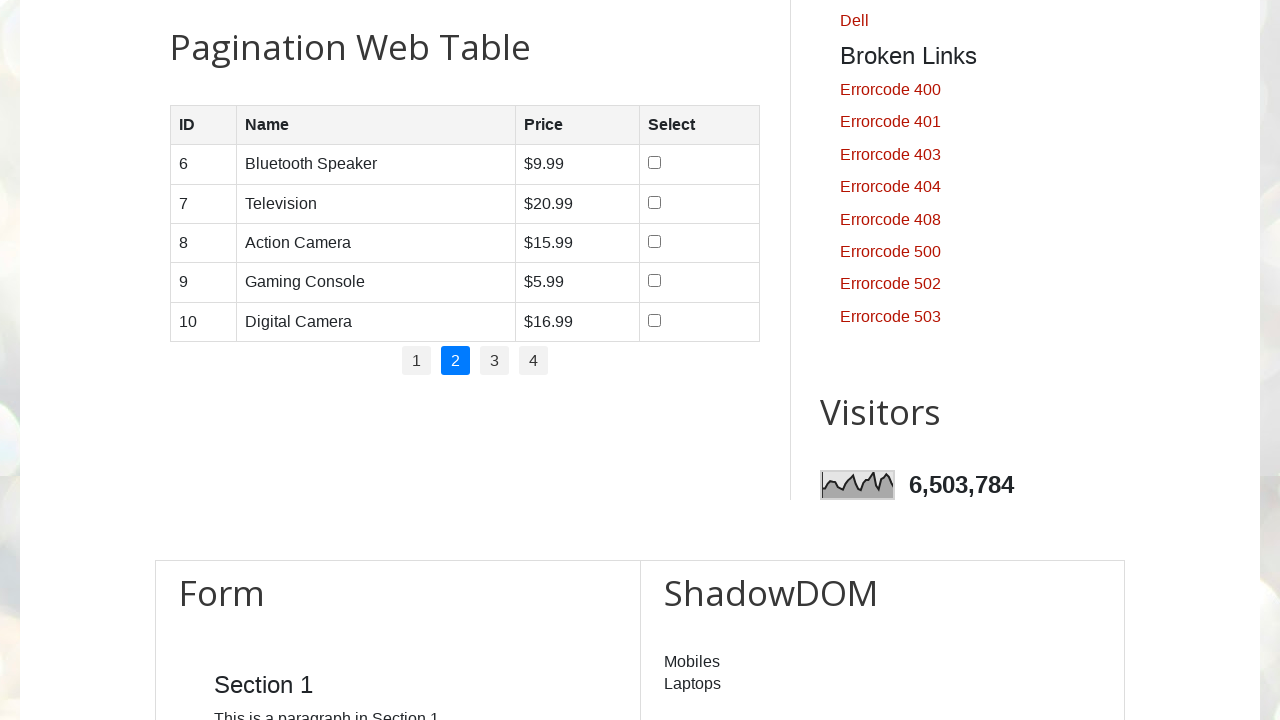

Retrieved product name from row 4: Gaming Console
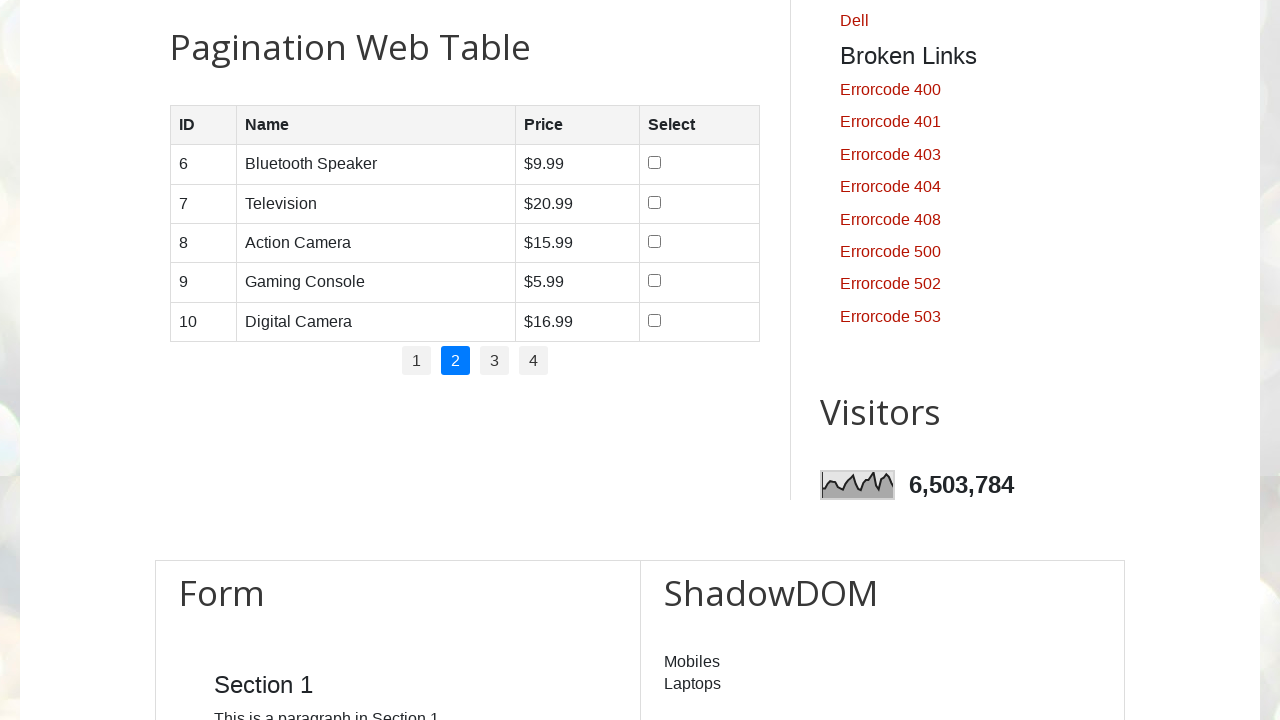

Retrieved product name from row 5: Digital Camera
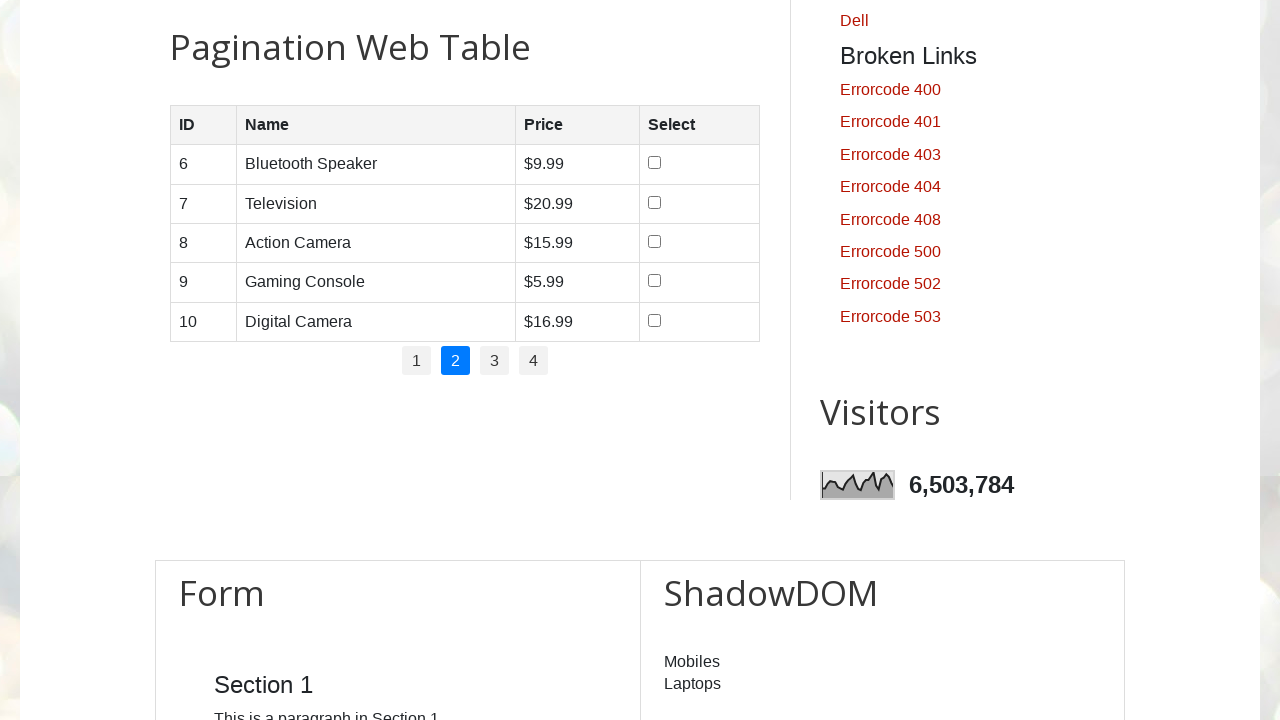

Clicked pagination link for page 3 at (494, 361) on xpath=//*[@id='pagination']/li[3]/a
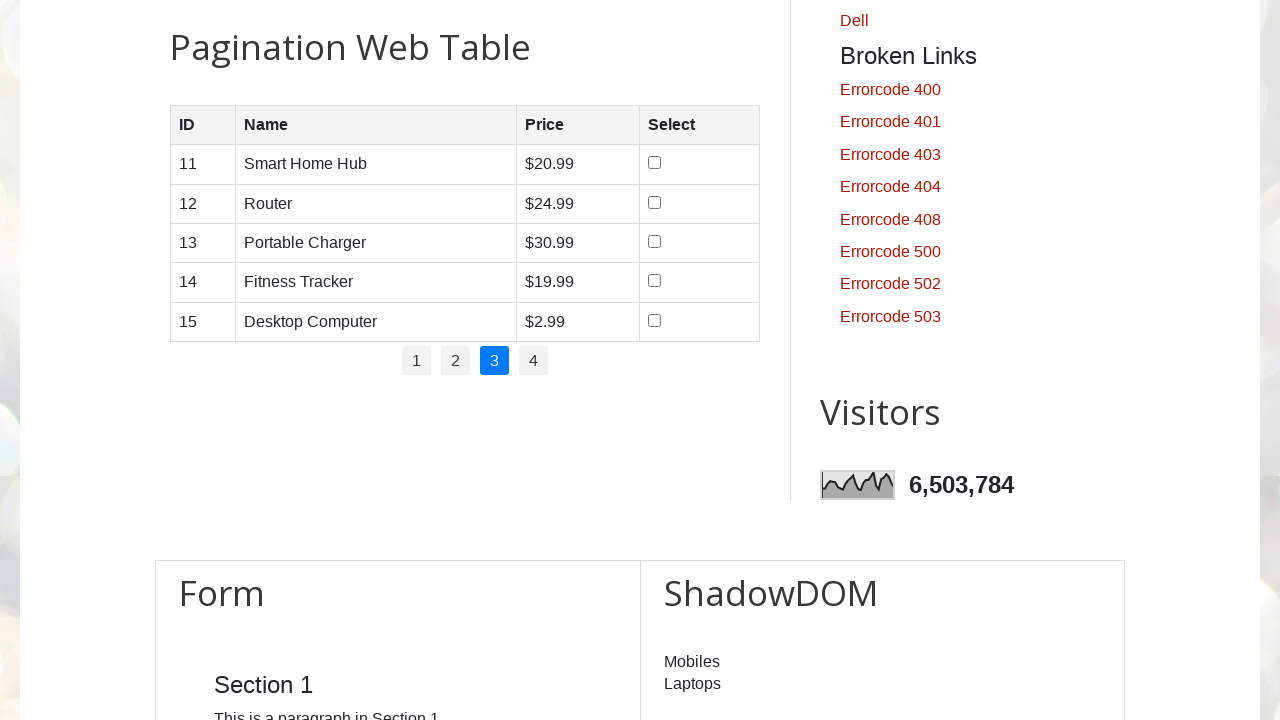

Product table loaded on page 3
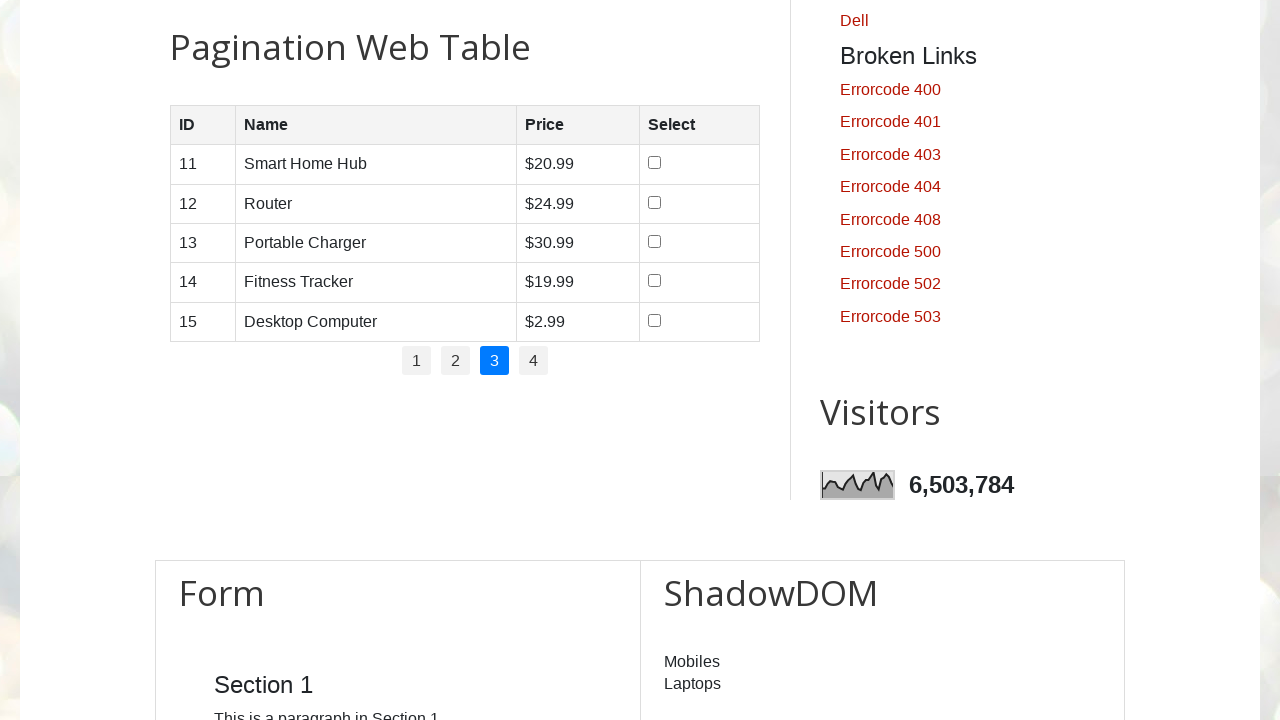

Retrieved all product rows on page 3
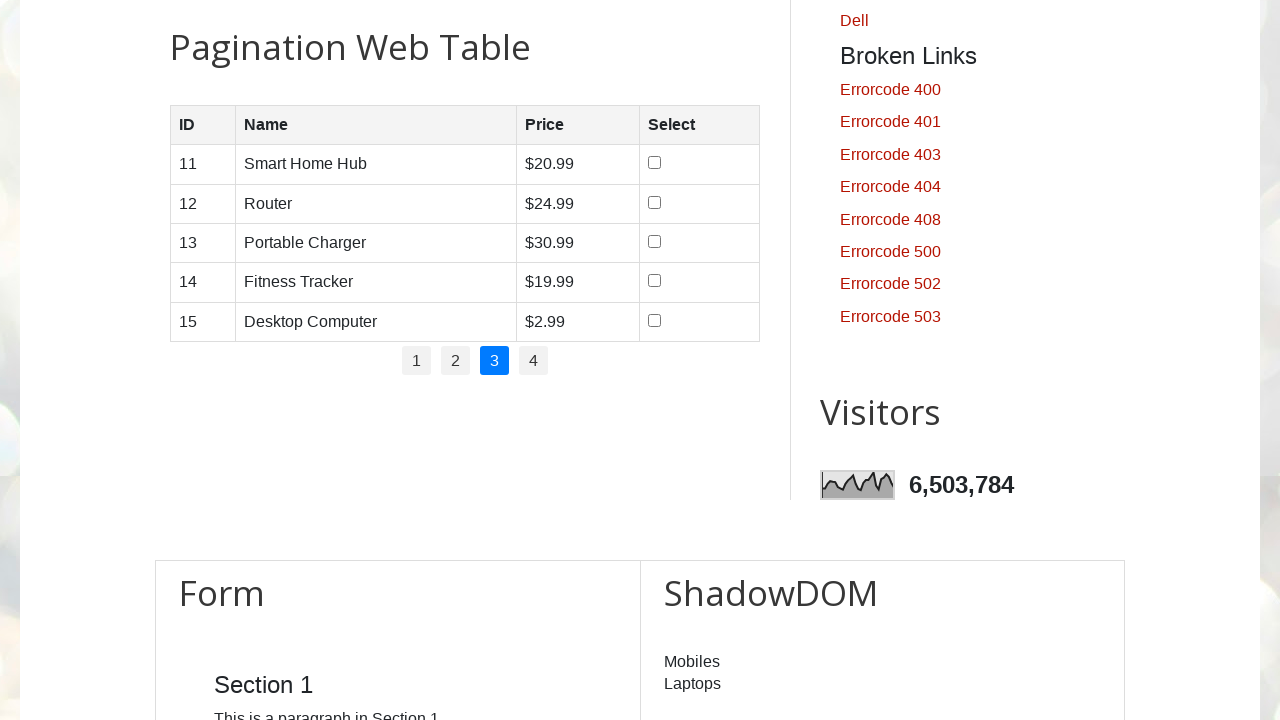

Determined row count on page 3: 5
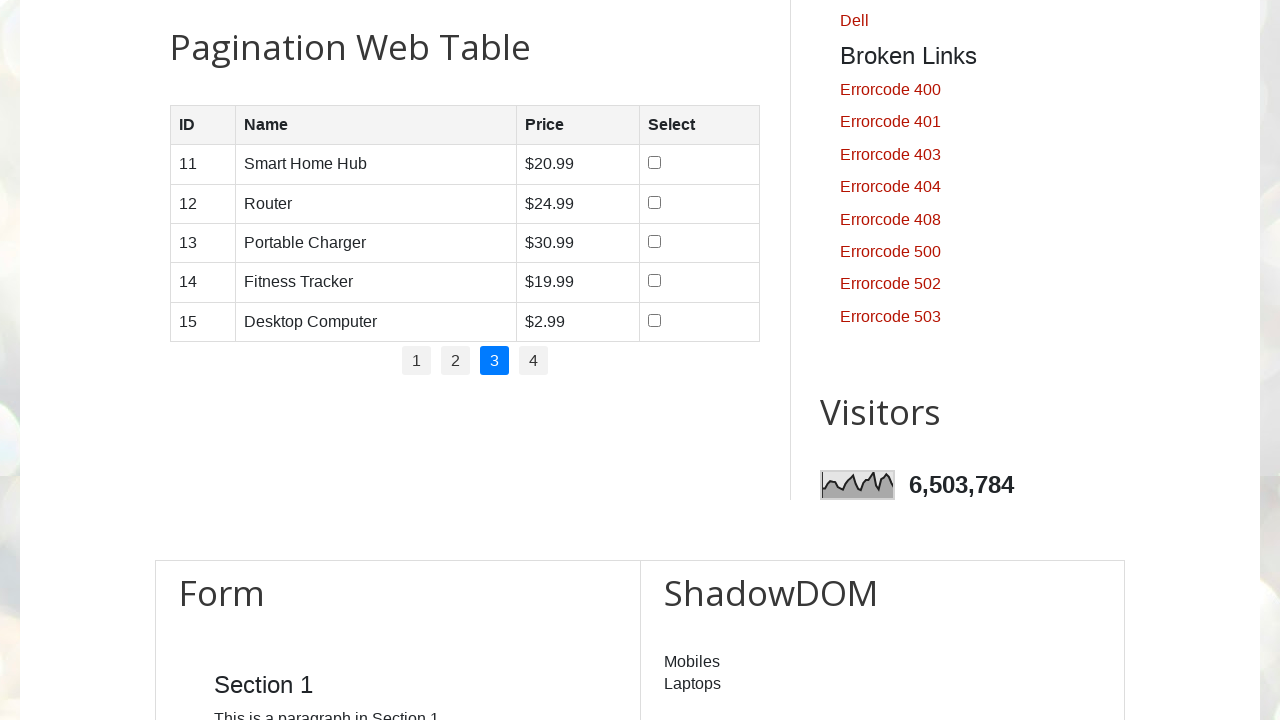

Retrieved product name from row 1: Smart Home Hub
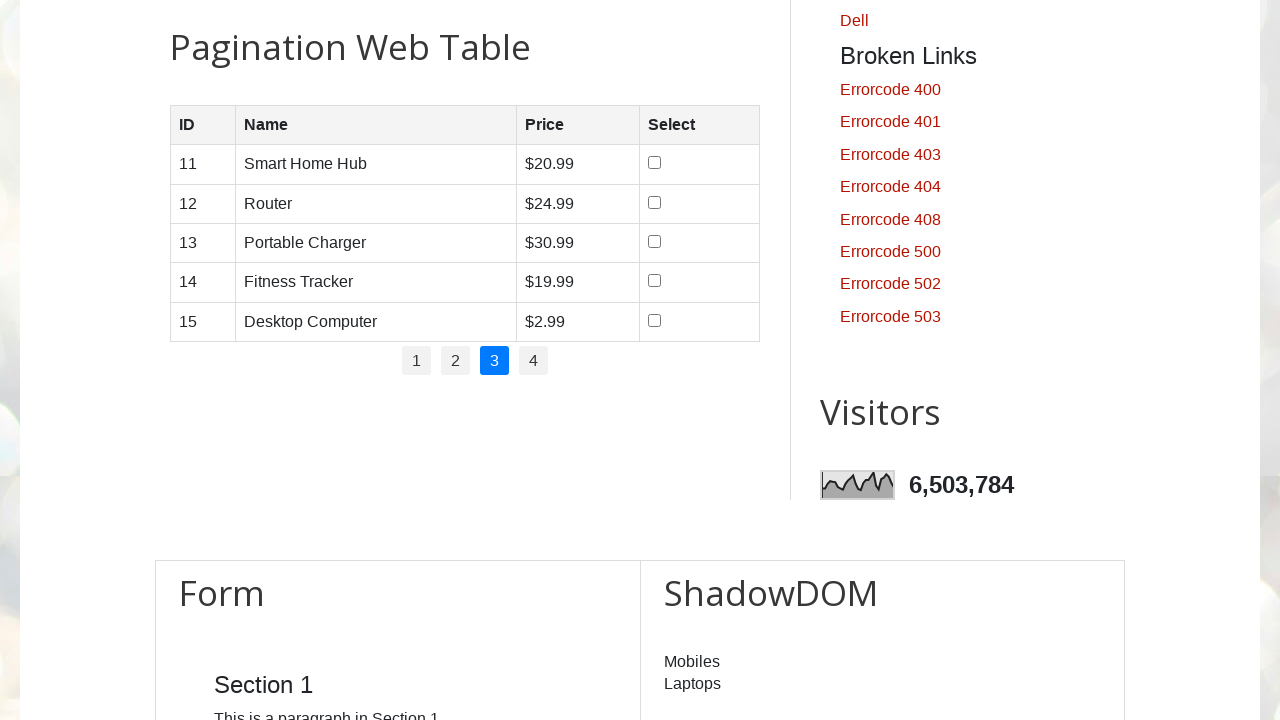

Retrieved product name from row 2: Router
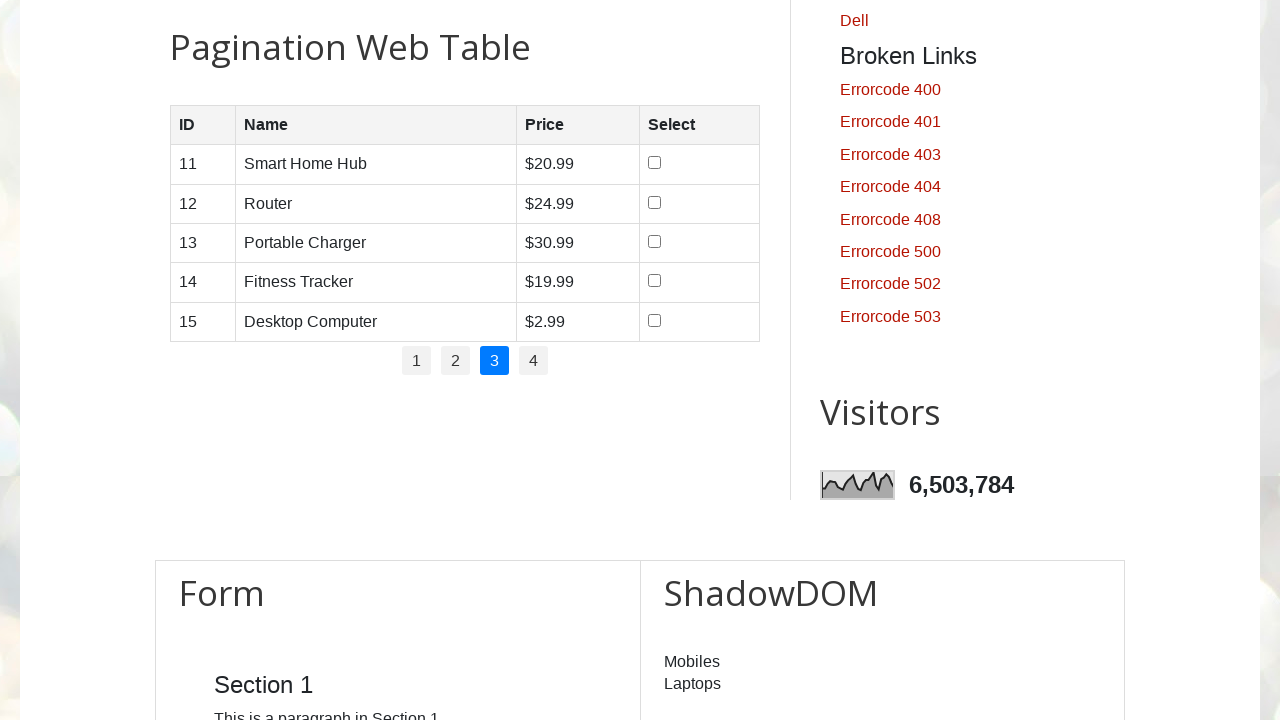

Retrieved product name from row 3: Portable Charger
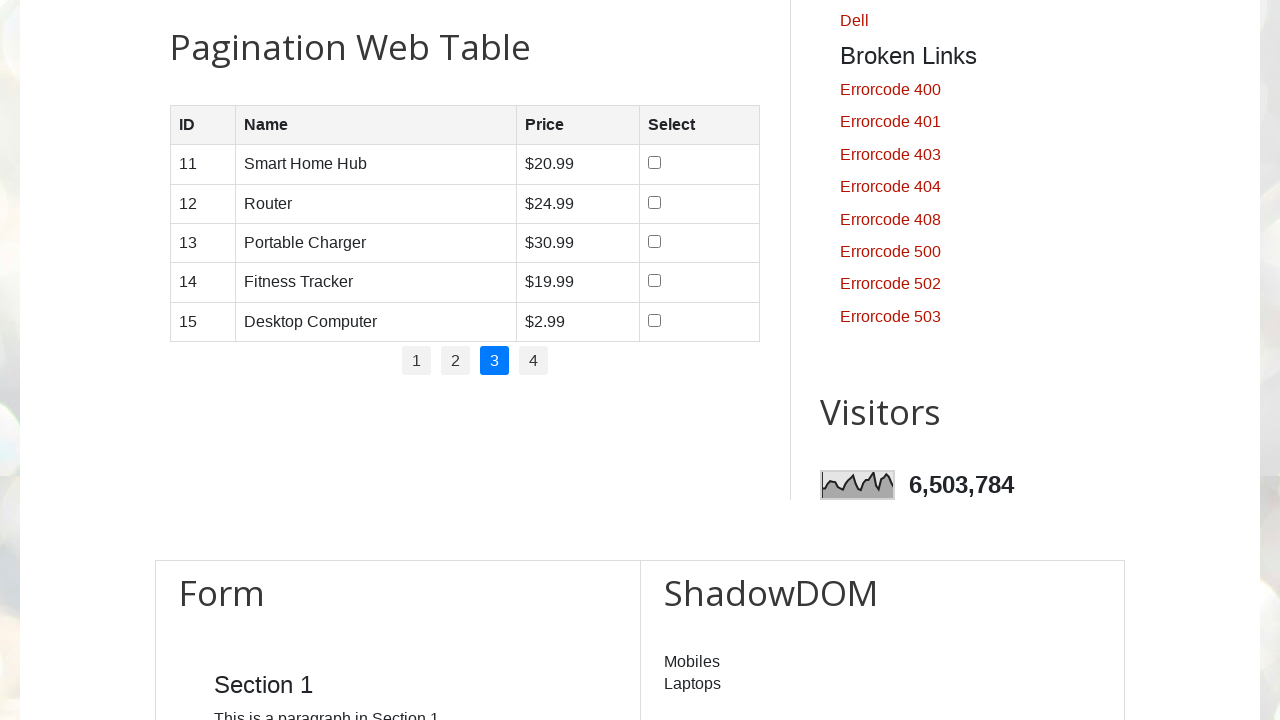

Retrieved product name from row 4: Fitness Tracker
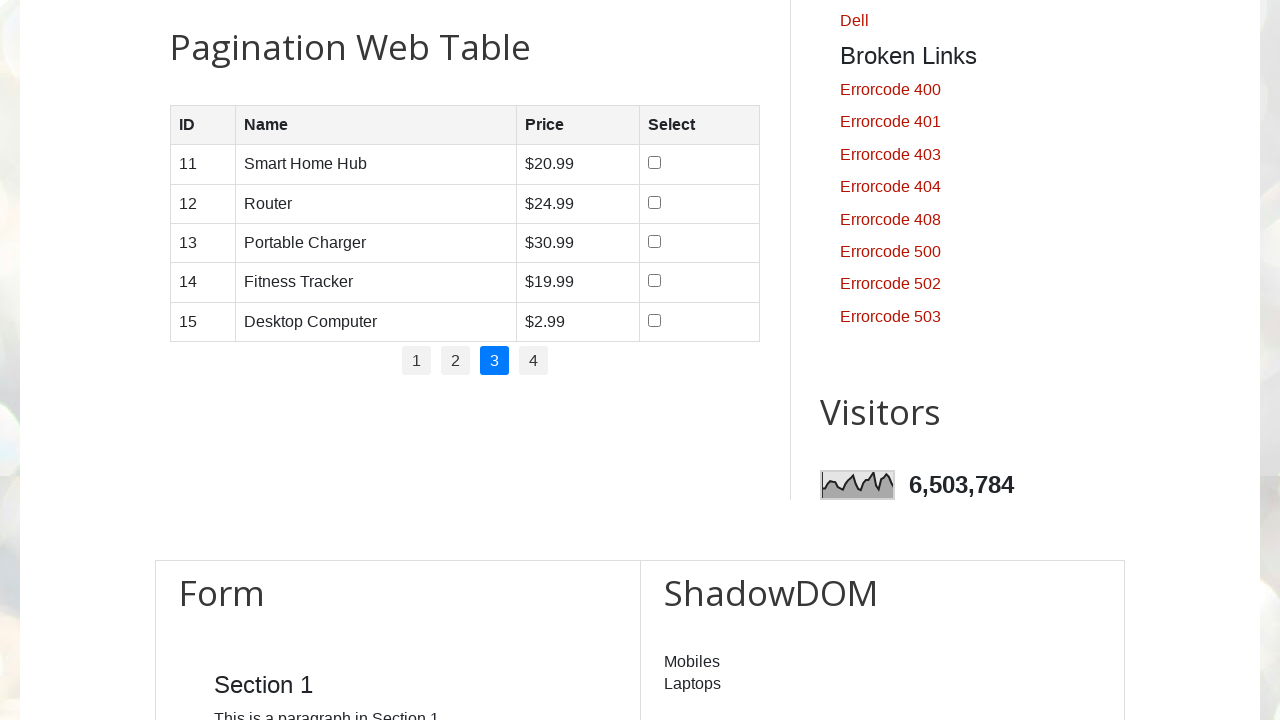

Retrieved product name from row 5: Desktop Computer
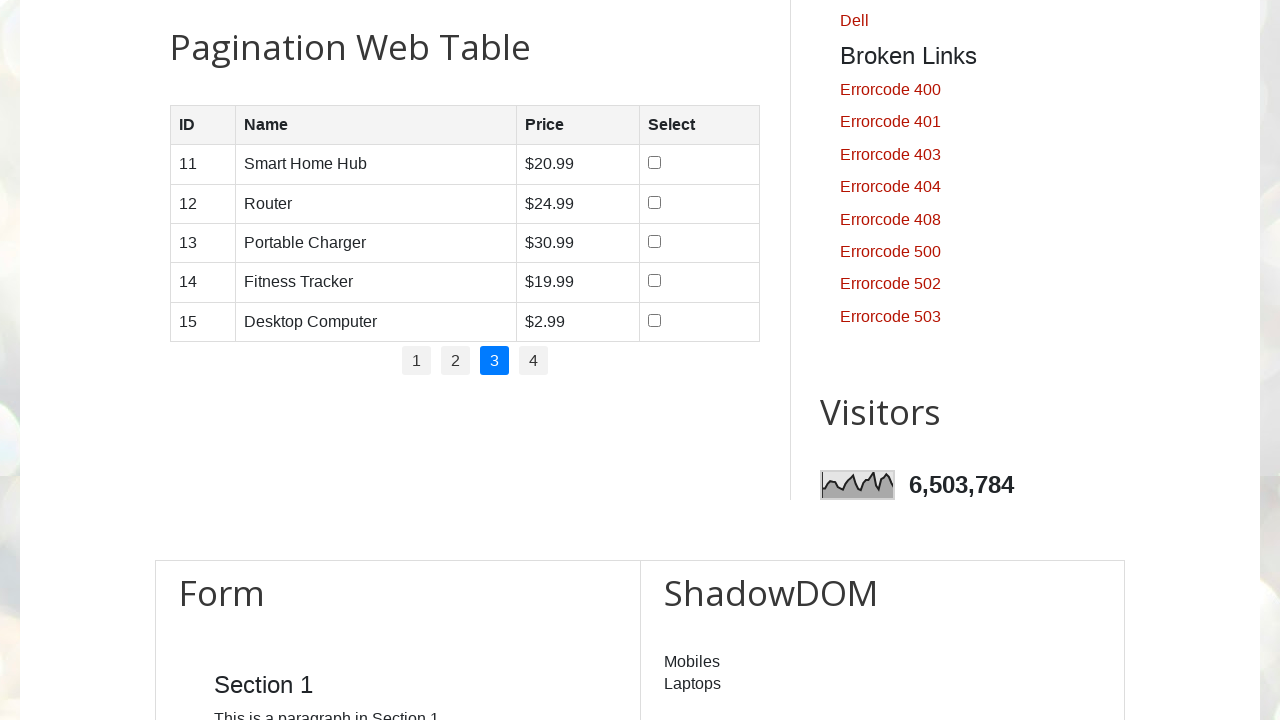

Clicked pagination link for page 4 at (534, 361) on xpath=//*[@id='pagination']/li[4]/a
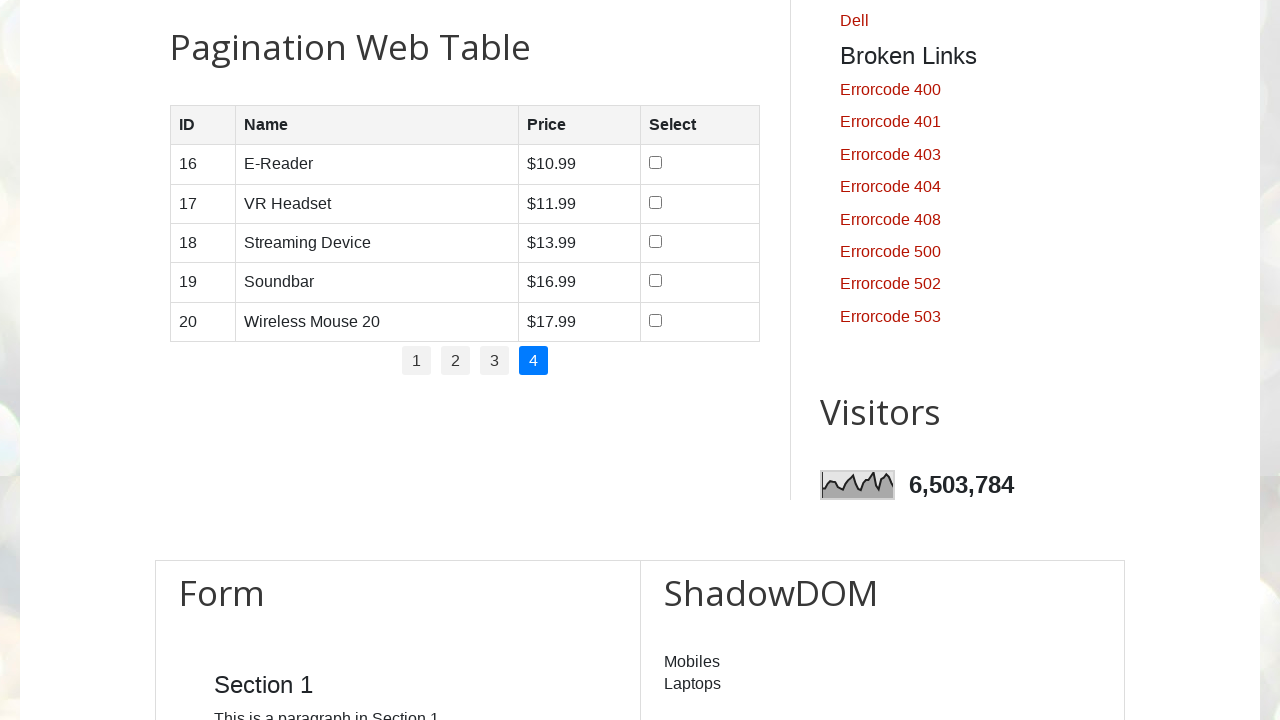

Product table loaded on page 4
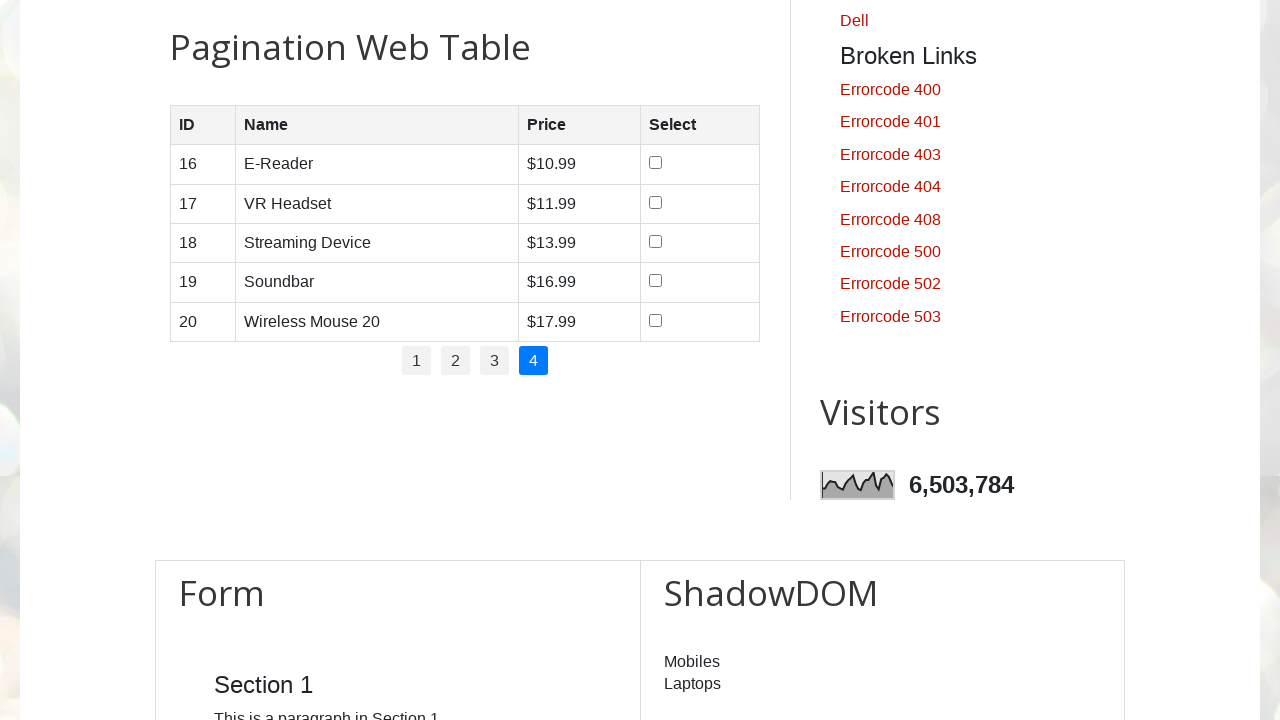

Retrieved all product rows on page 4
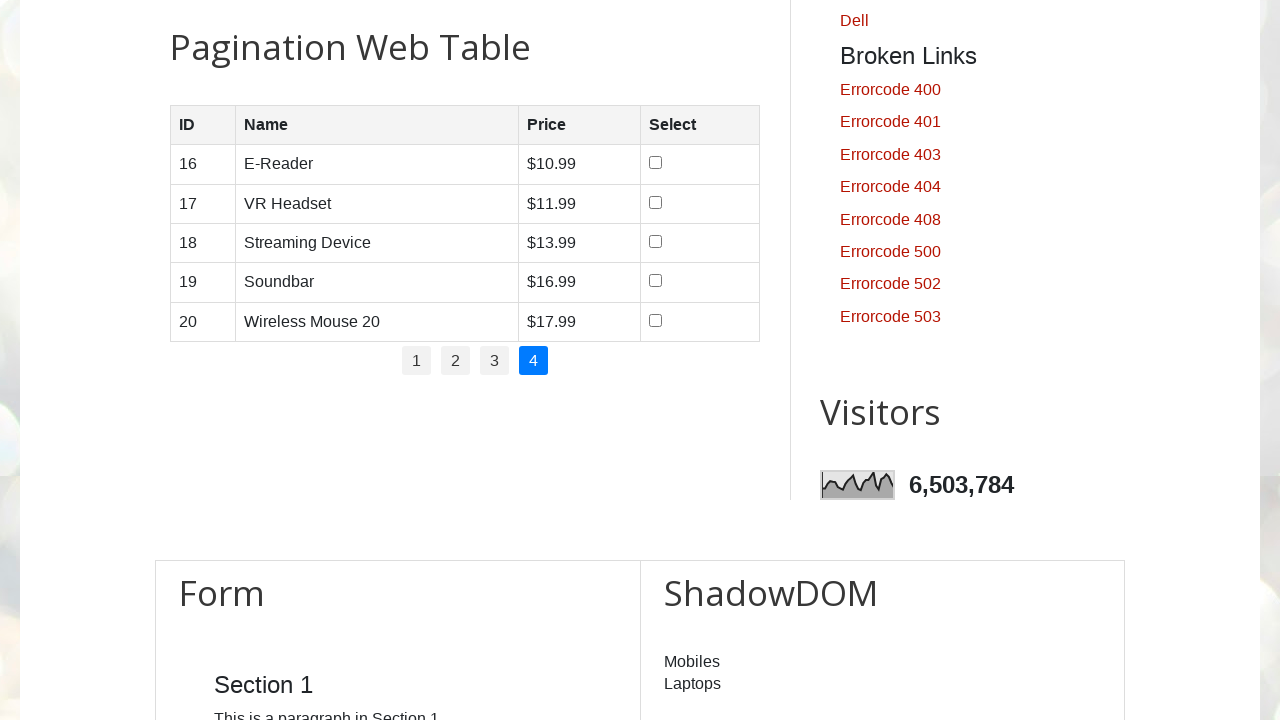

Determined row count on page 4: 5
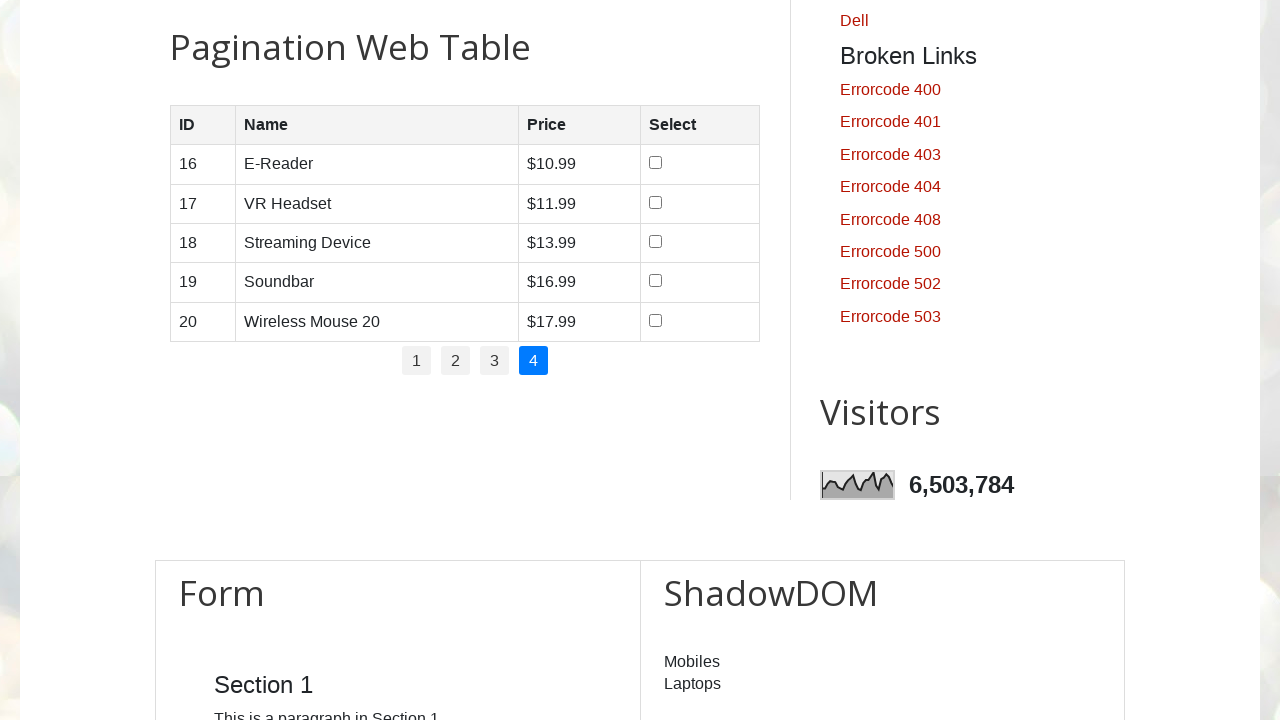

Retrieved product name from row 1: E-Reader
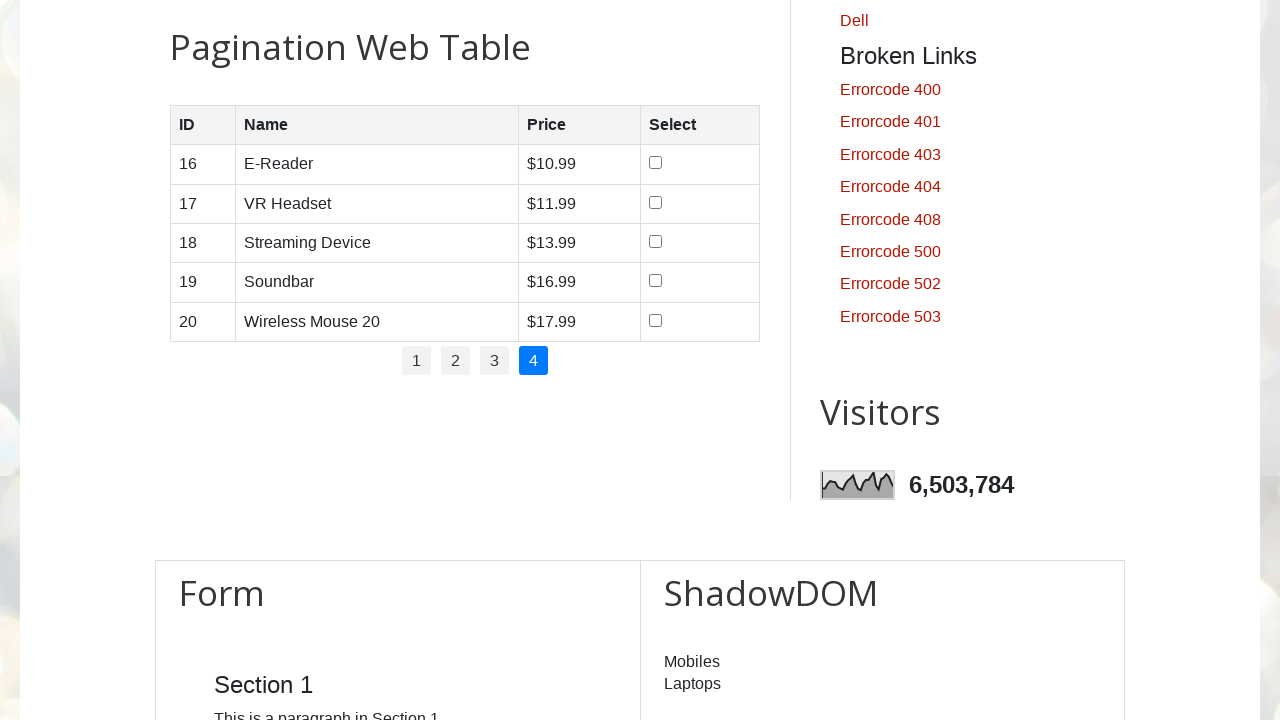

Retrieved product name from row 2: VR Headset
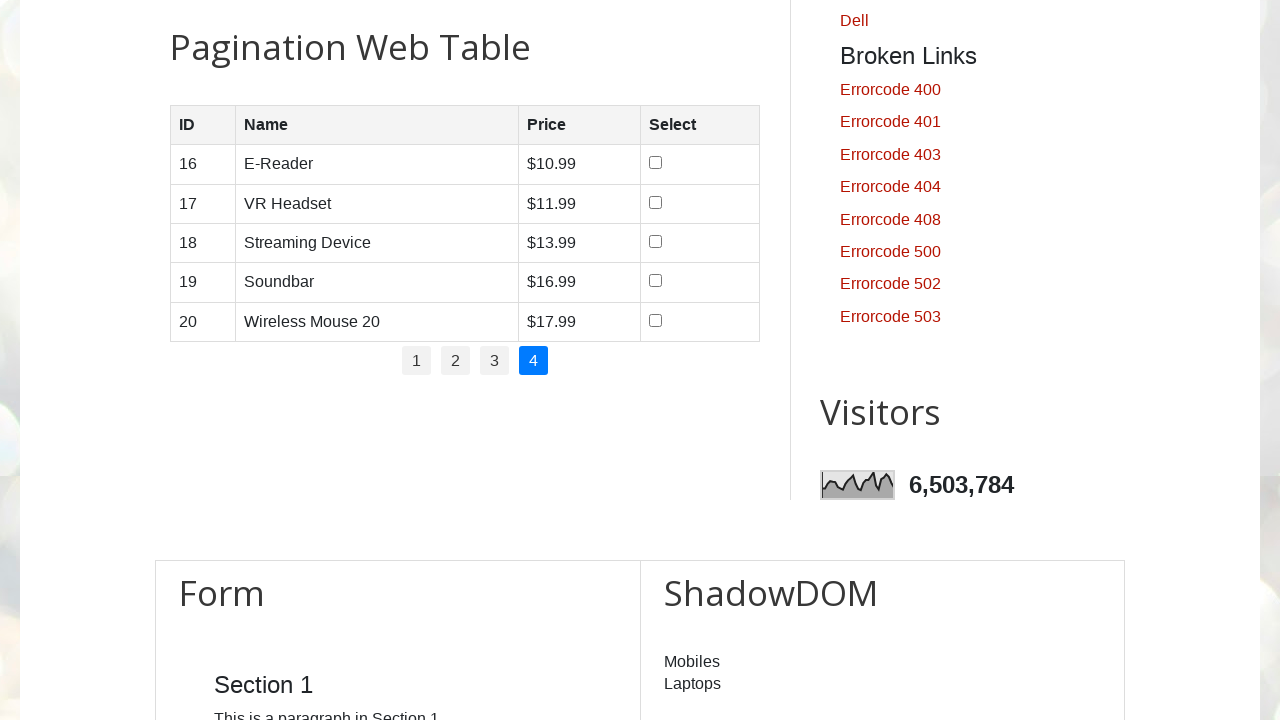

Retrieved product name from row 3: Streaming Device
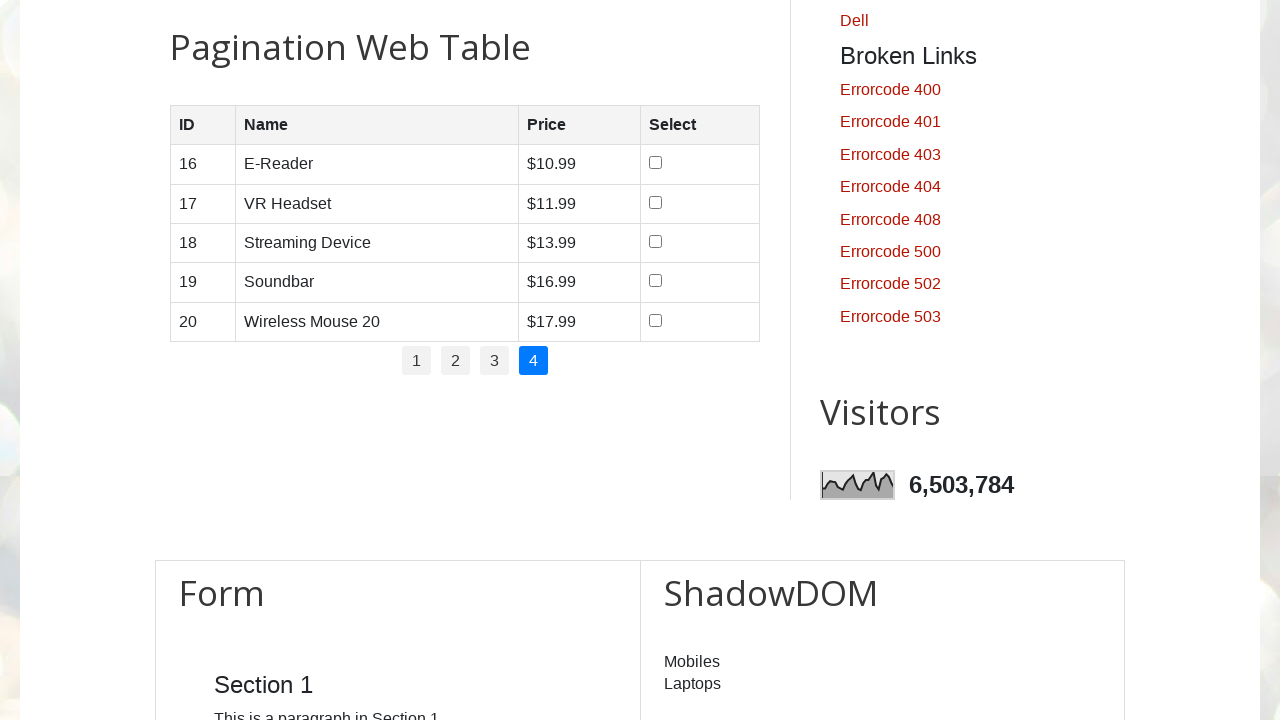

Retrieved product name from row 4: Soundbar
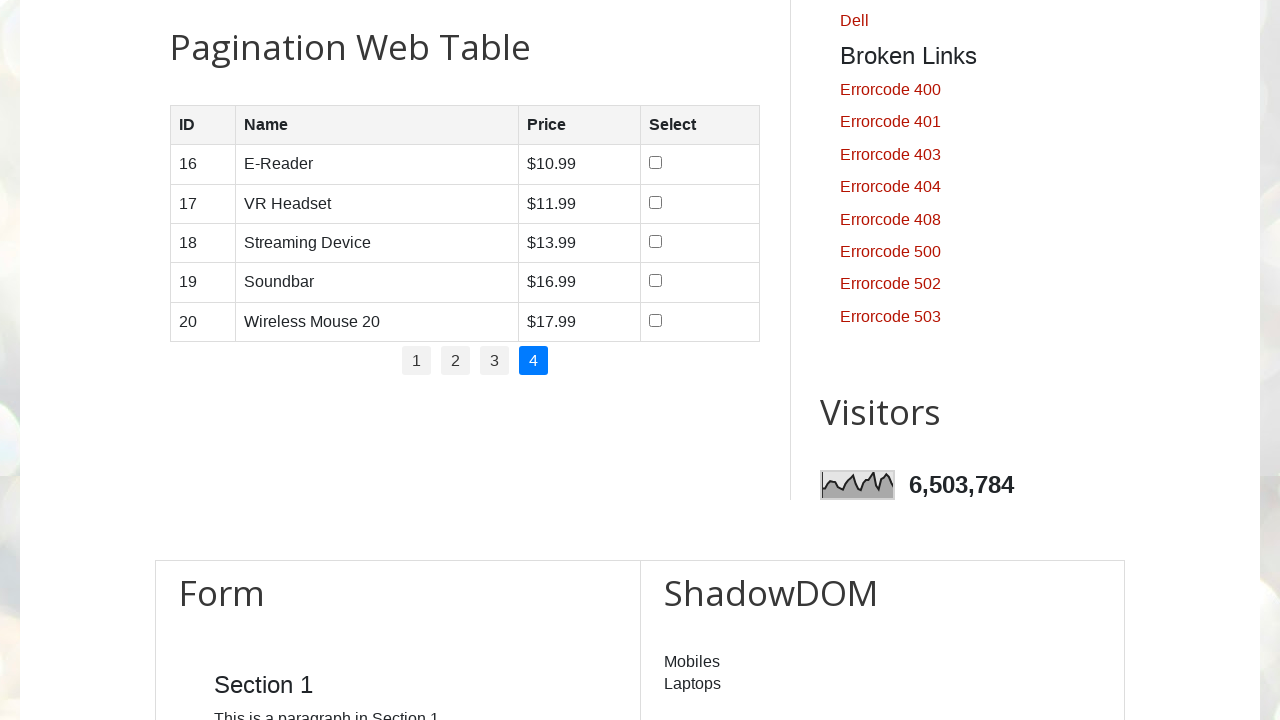

Retrieved product name from row 5: Wireless Mouse 20
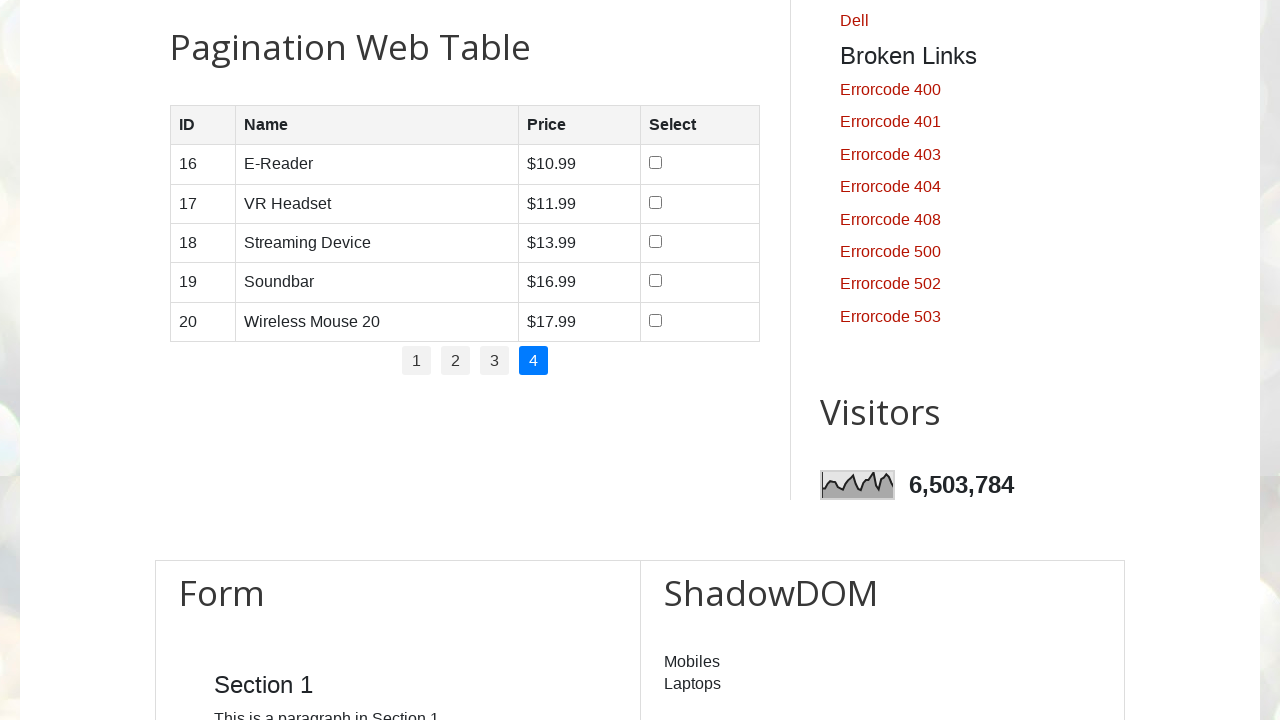

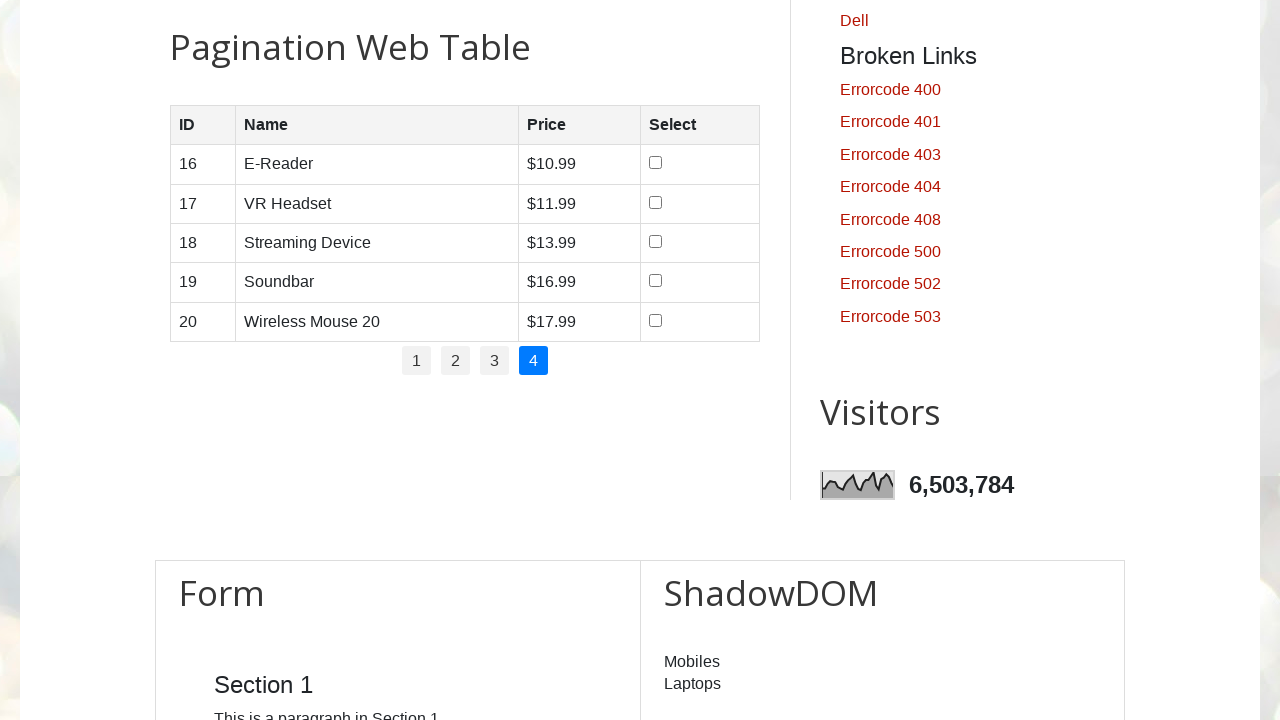